Plays the Cookie Clicker game by selecting English language, clicking the cookie repeatedly, and purchasing available upgrades over a period of time

Starting URL: https://ozh.github.io/cookieclicker/

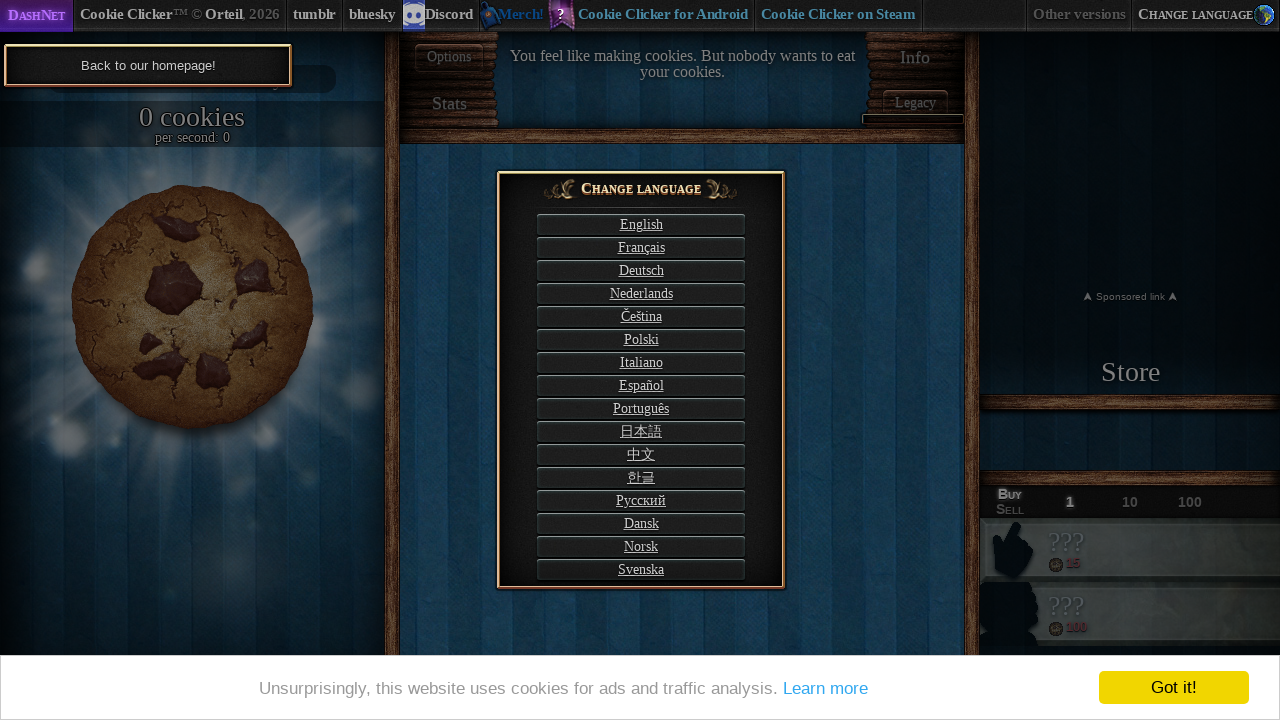

Waited 3 seconds for page to load
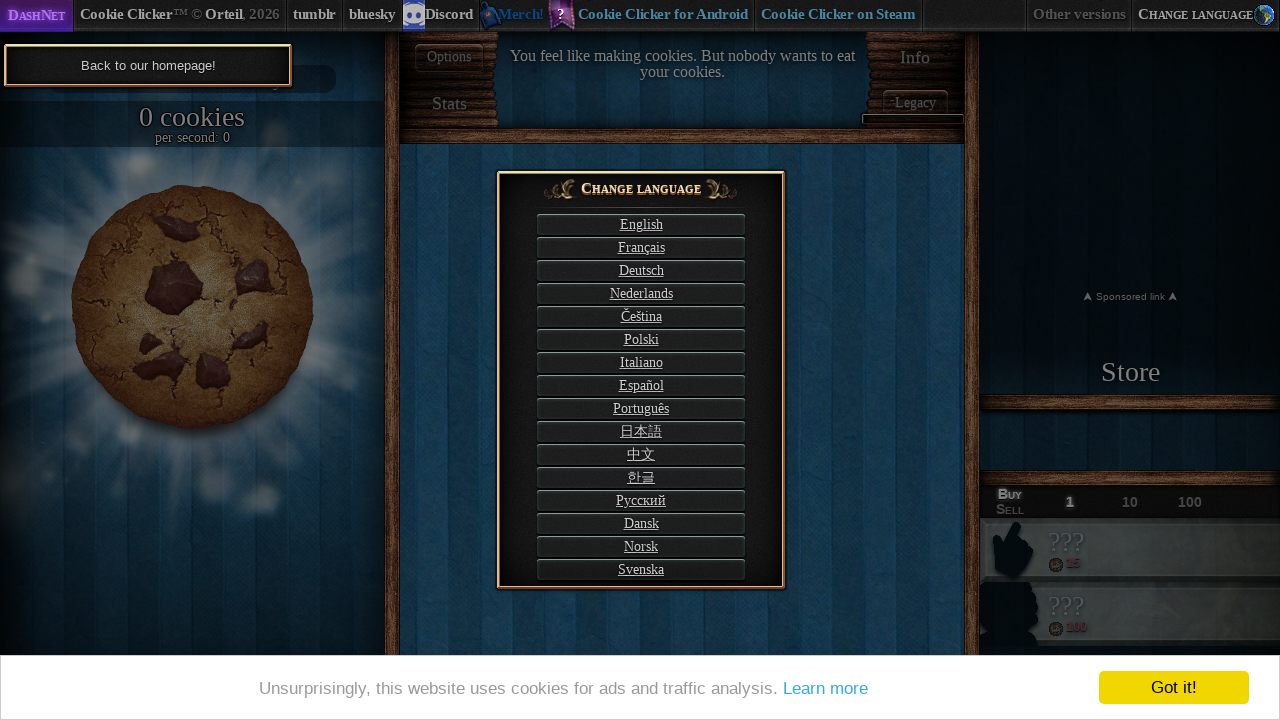

Located English language button
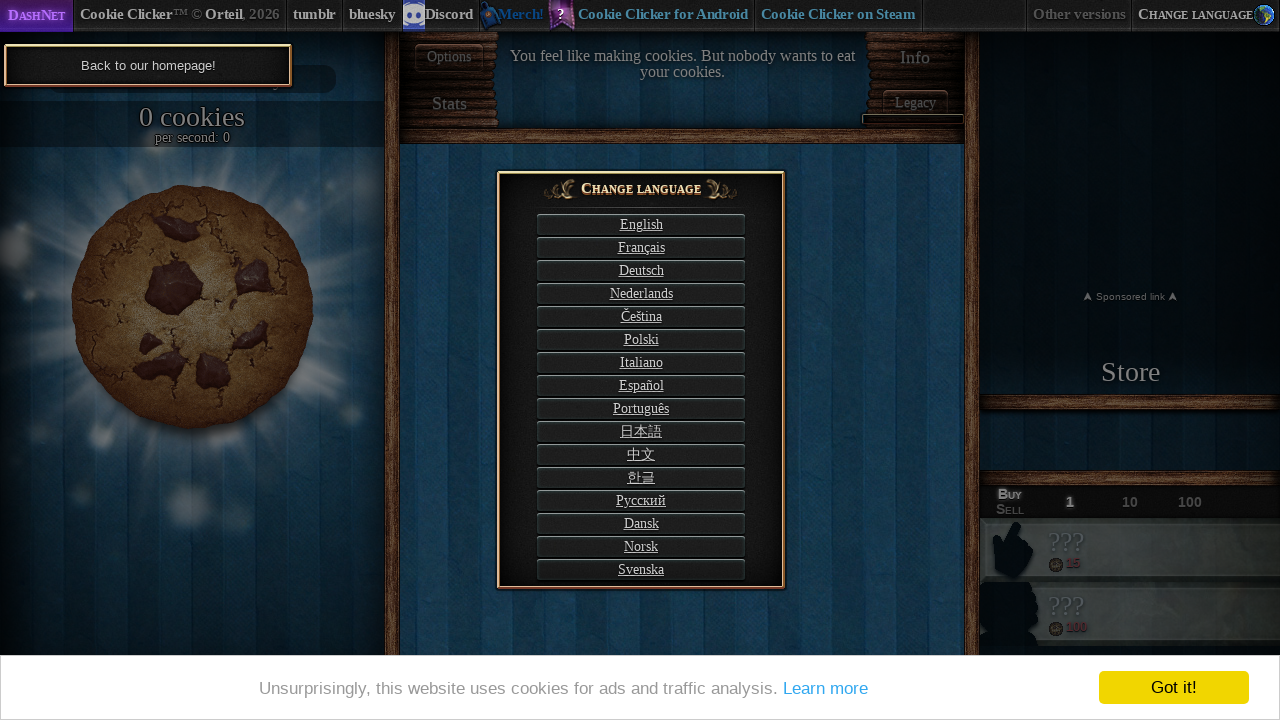

Clicked English language button at (641, 224) on #langSelect-EN
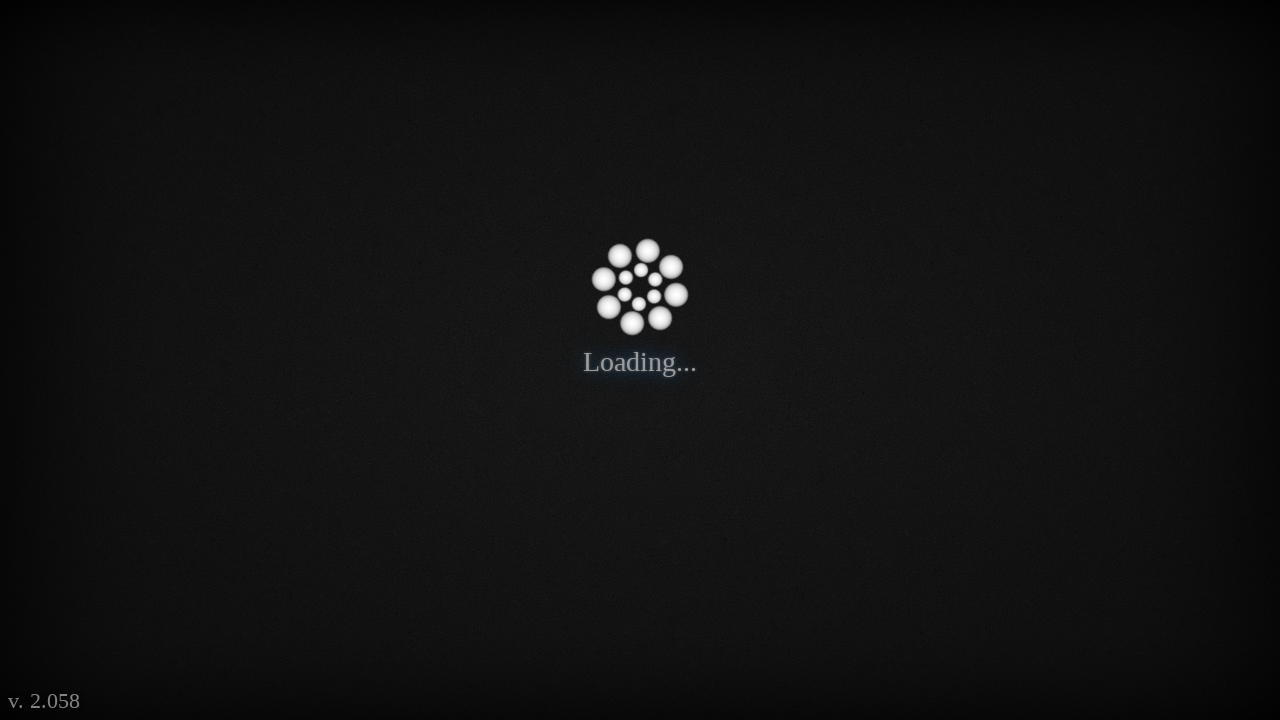

Waited 3 seconds for language selection to apply
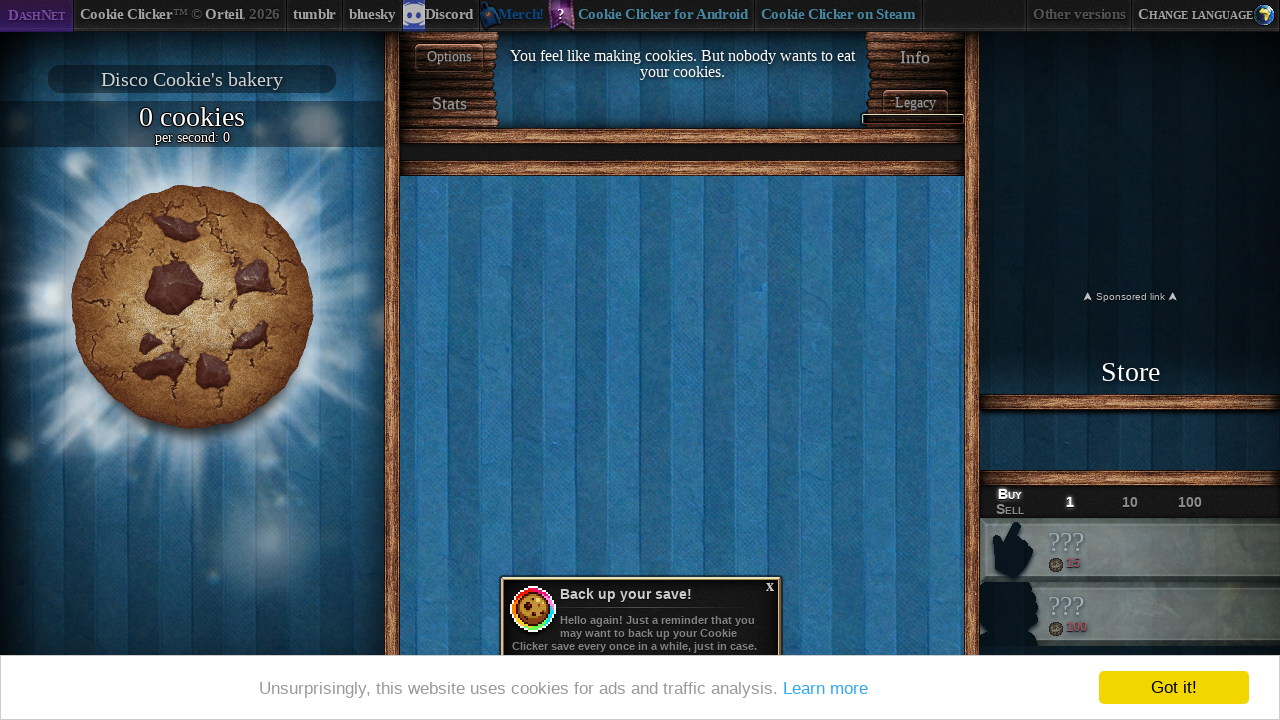

Waited 2 seconds for game to settle
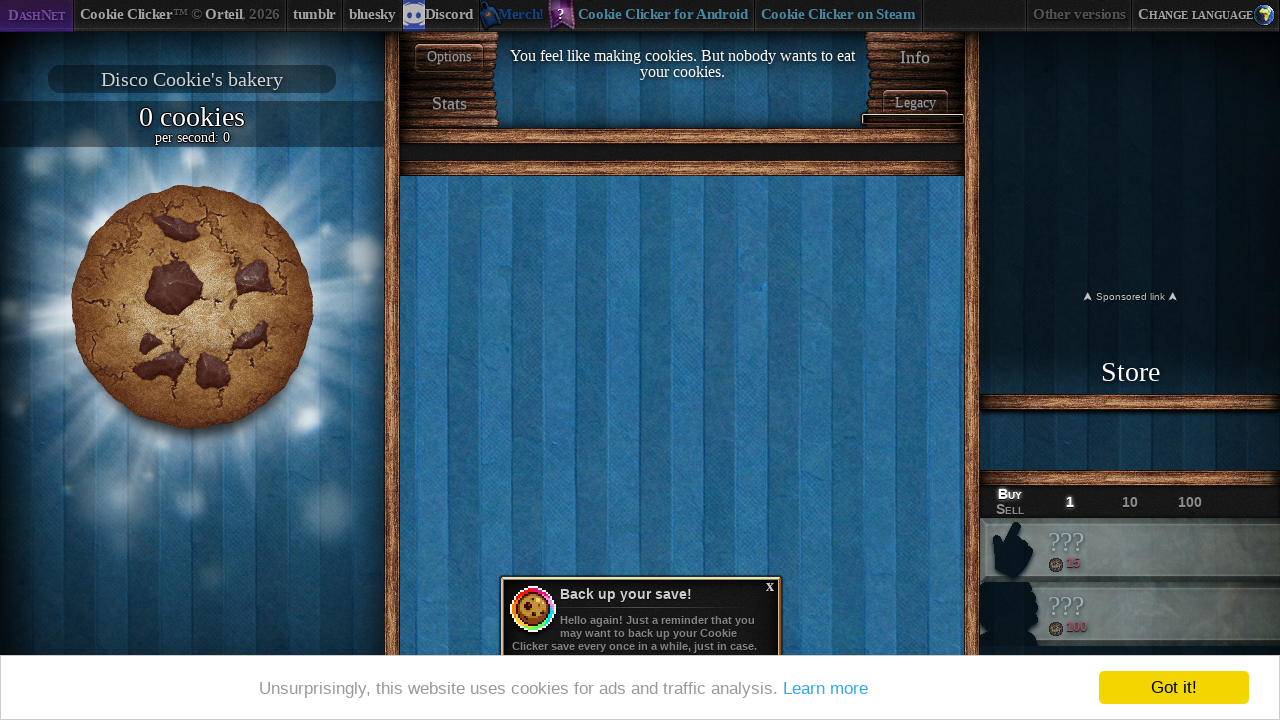

Located the main cookie element
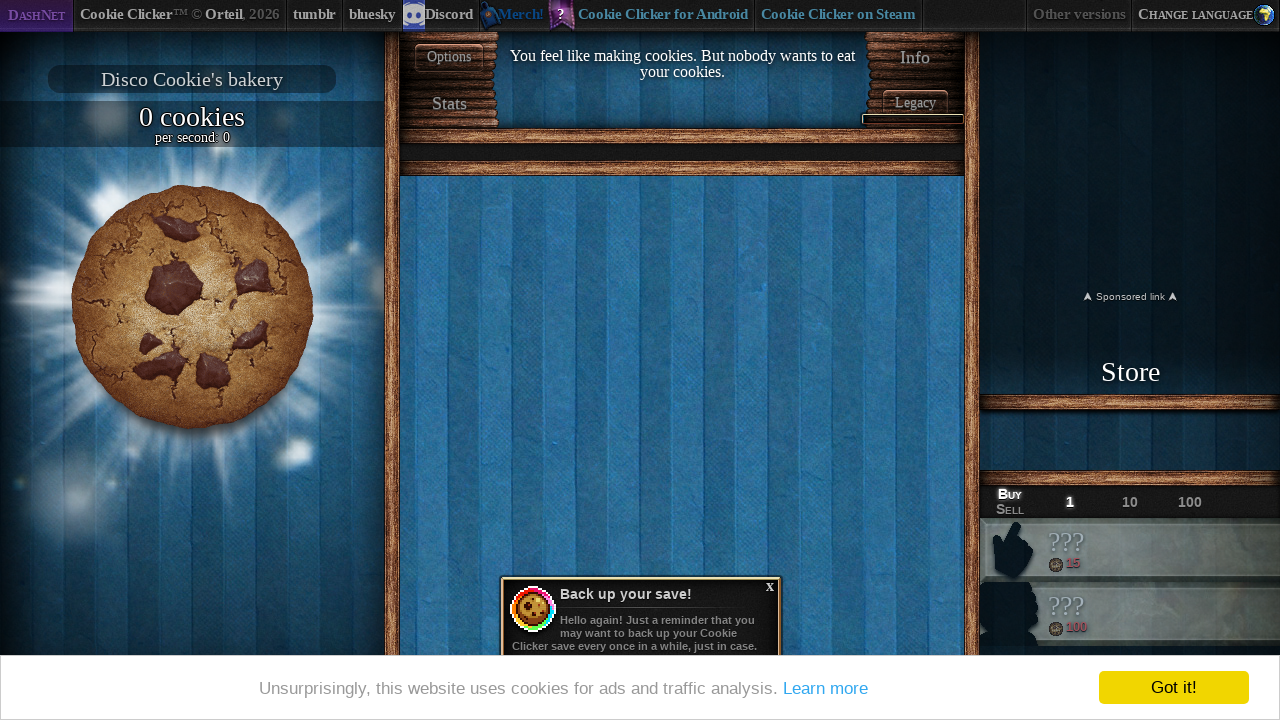

Clicked cookie 20 times (iteration 1) at (192, 307) on #bigCookie
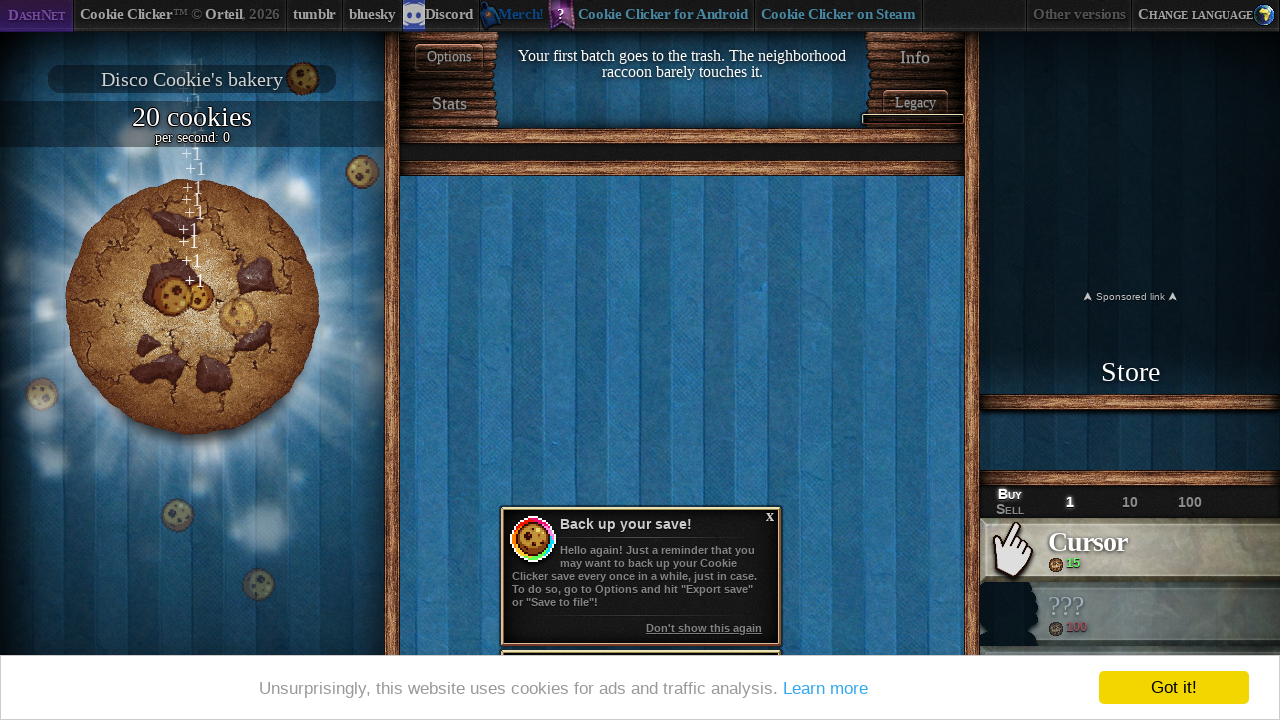

Found 1 enabled products available for purchase
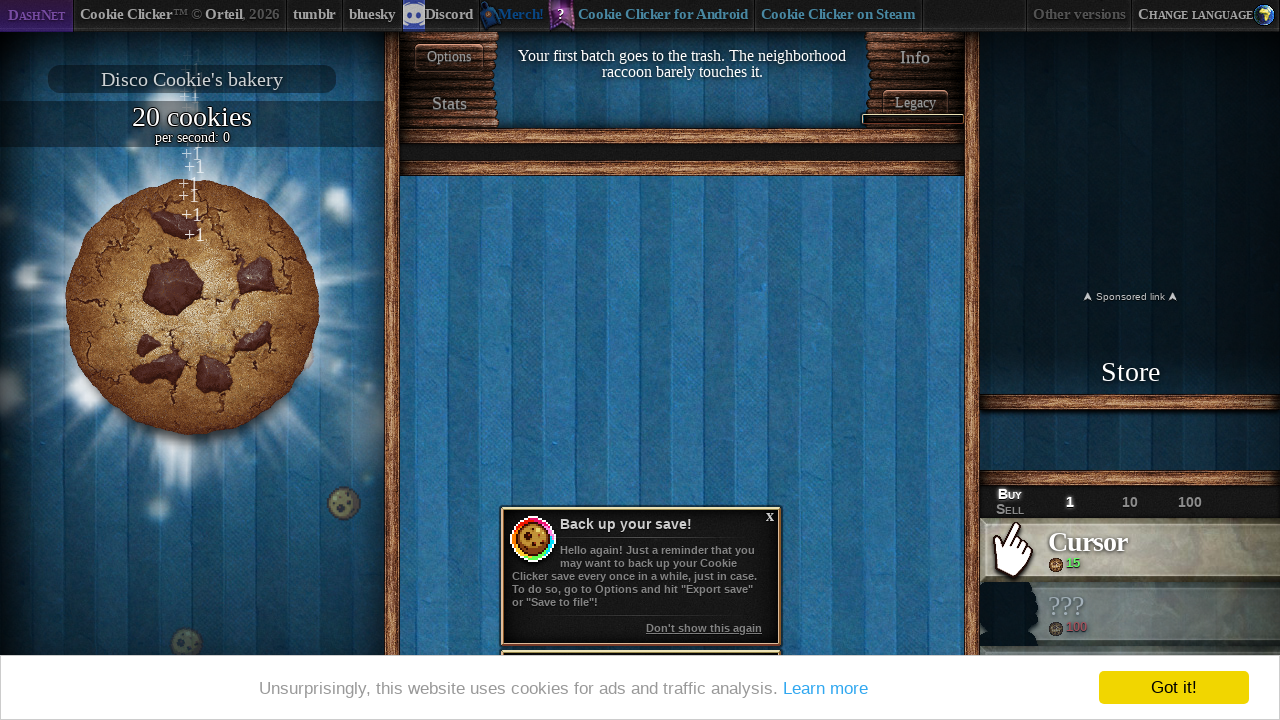

Purchased the most expensive available upgrade at (1130, 550) on div[id^='product'].enabled >> nth=-1
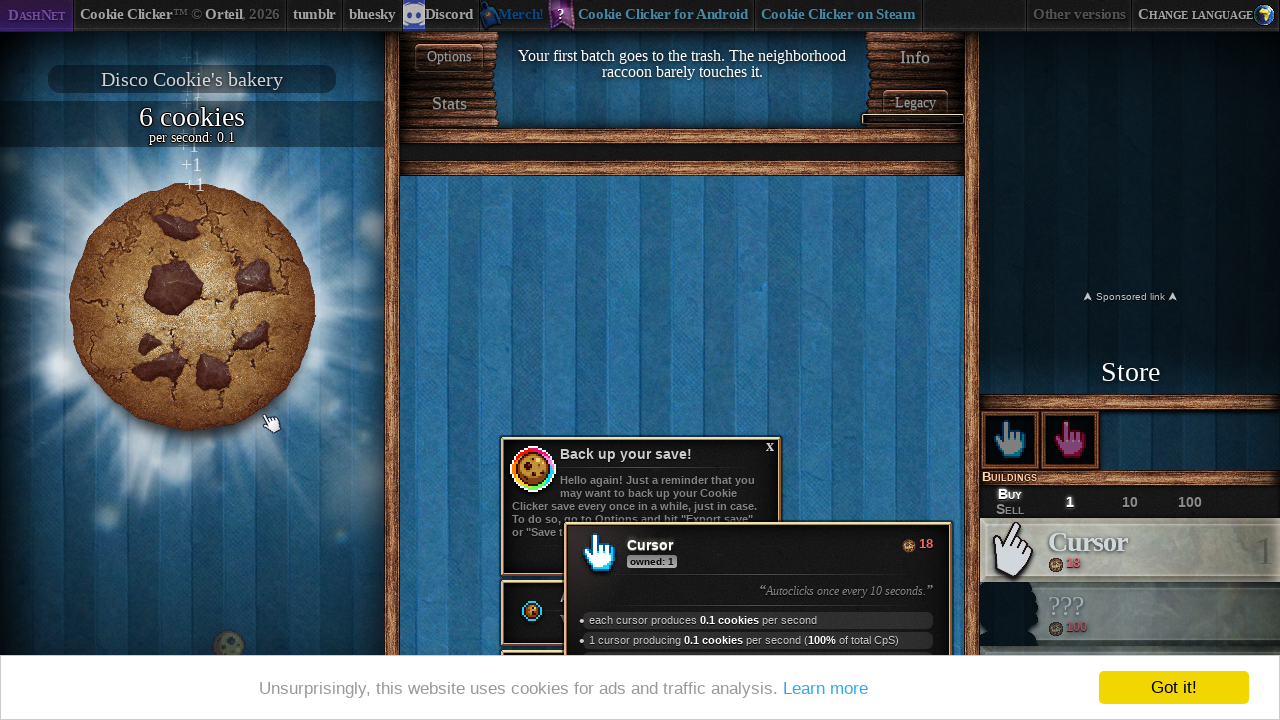

Waited 500ms before next iteration
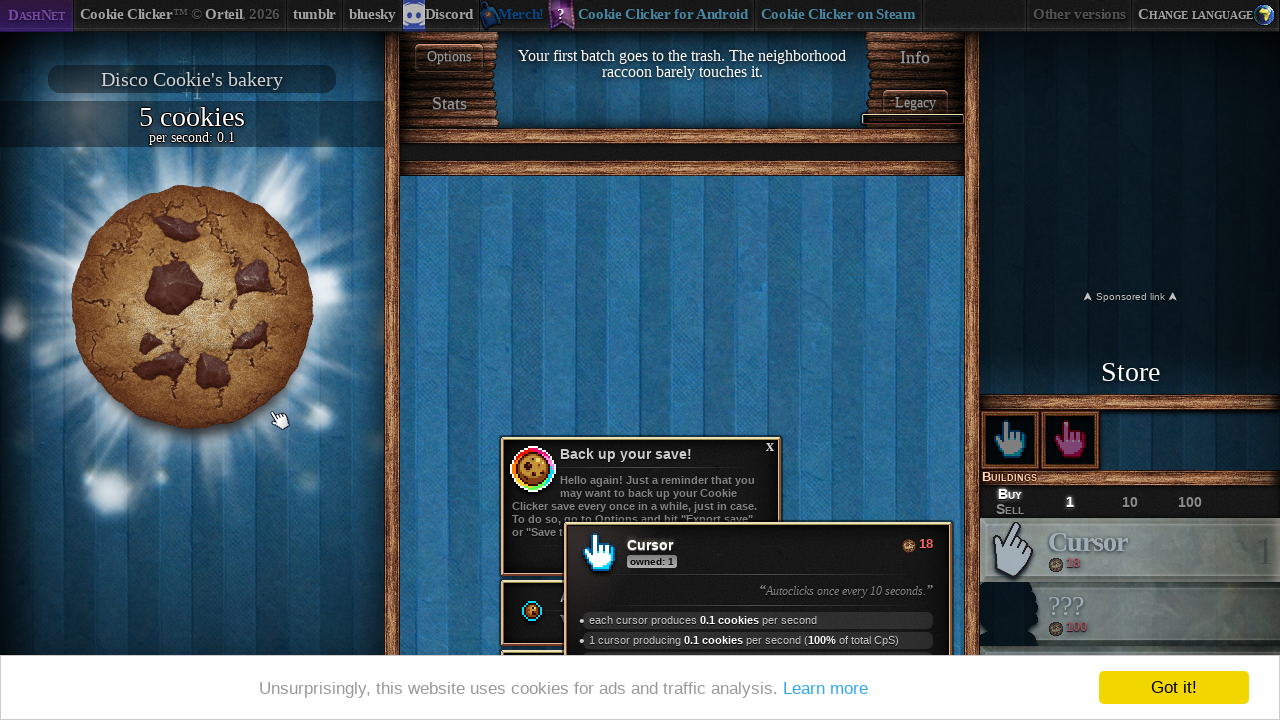

Clicked cookie 20 times (iteration 2) at (192, 307) on #bigCookie
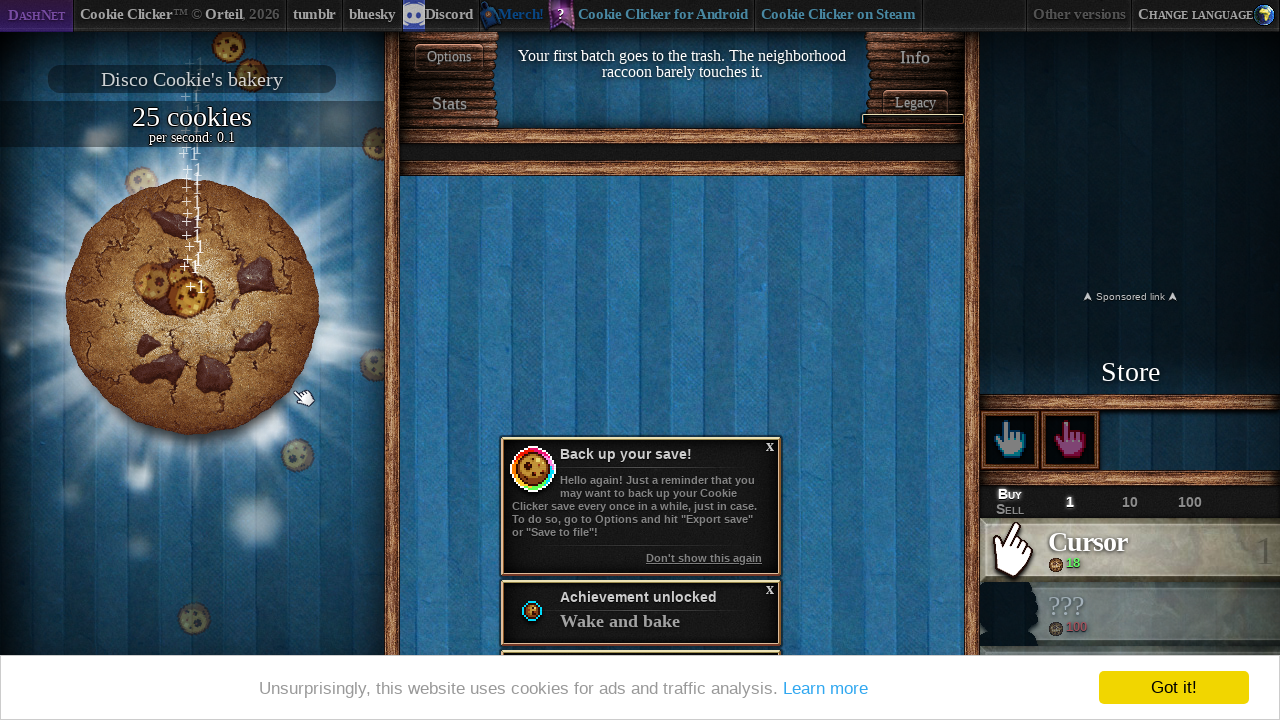

Found 1 enabled products available for purchase
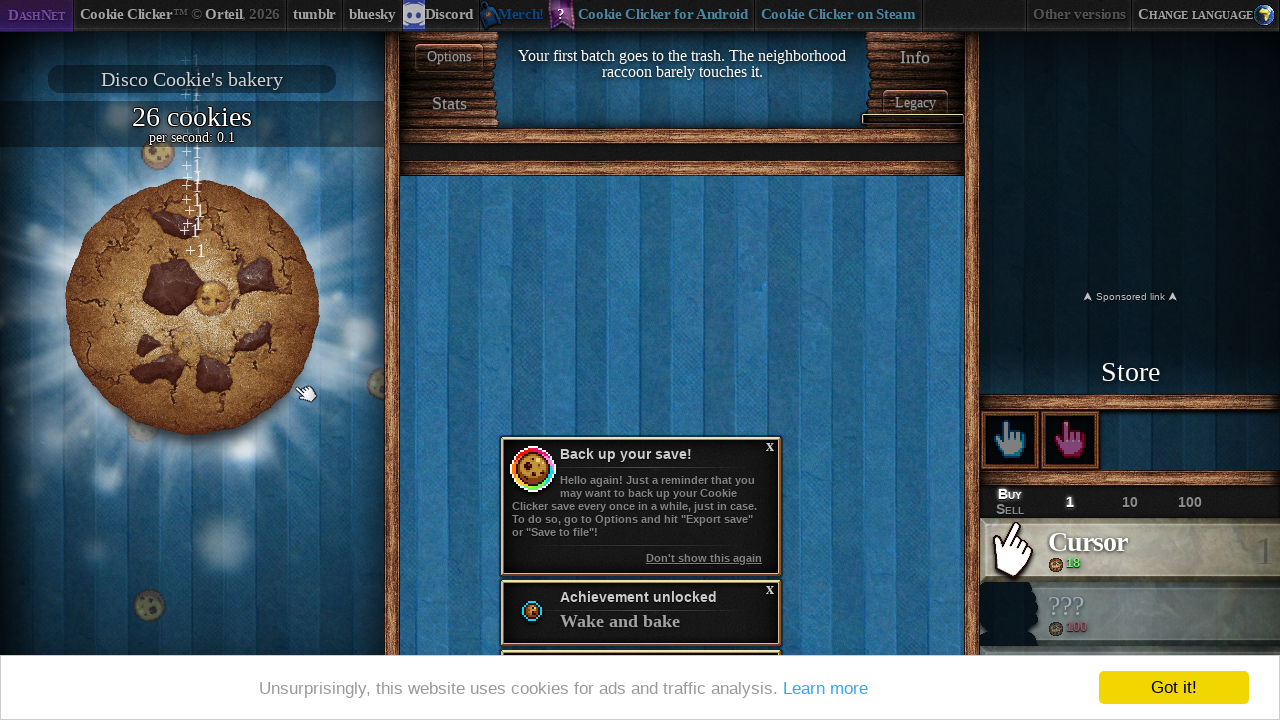

Purchased the most expensive available upgrade at (1130, 550) on div[id^='product'].enabled >> nth=-1
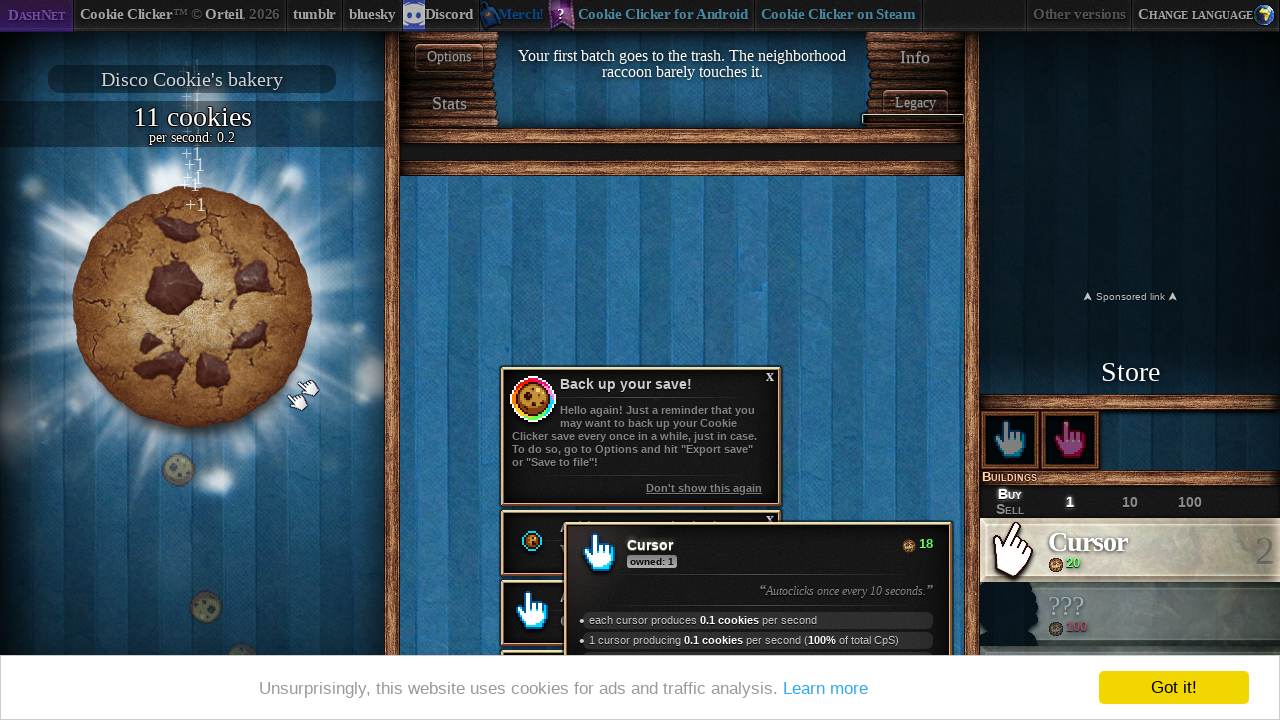

Waited 500ms before next iteration
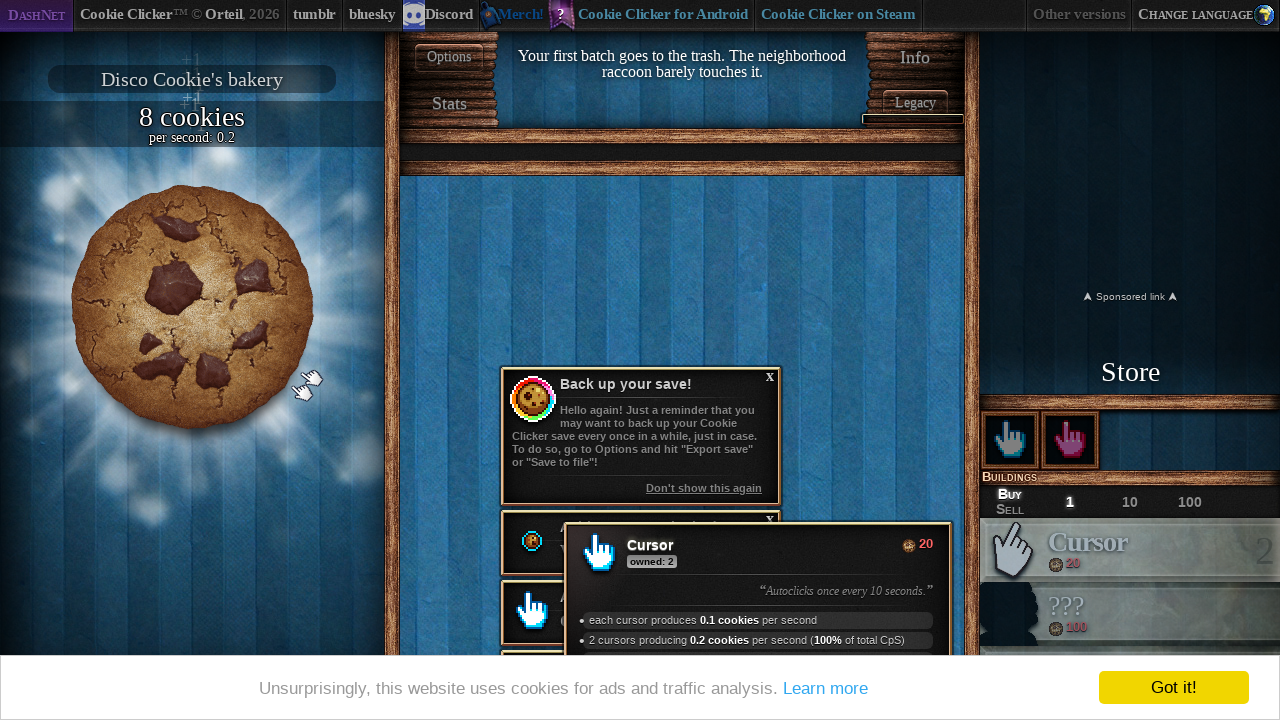

Clicked cookie 20 times (iteration 3) at (192, 307) on #bigCookie
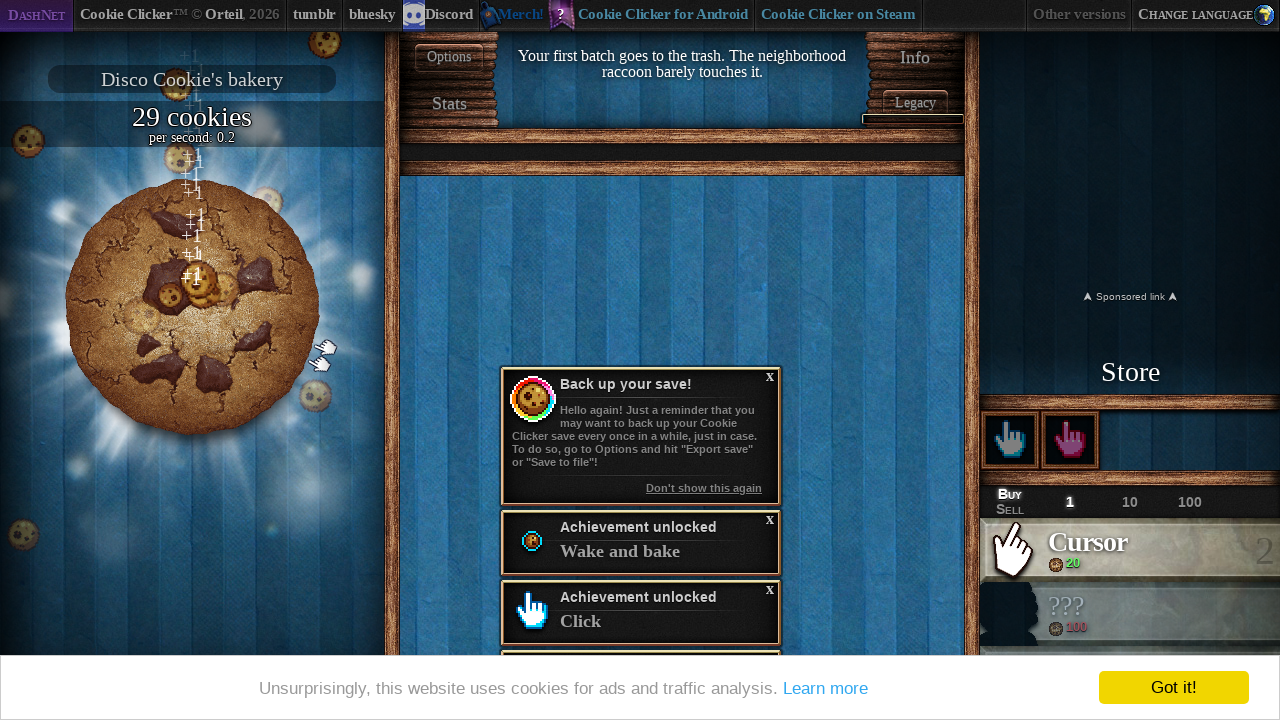

Found 1 enabled products available for purchase
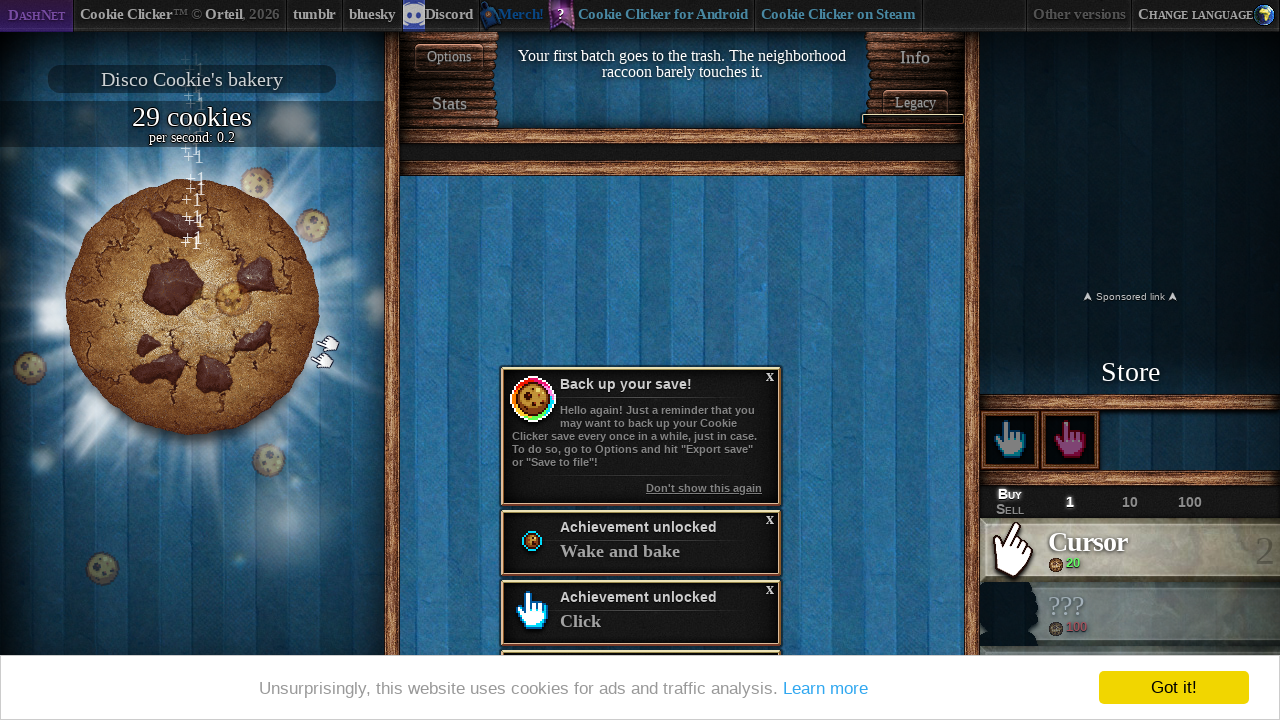

Purchased the most expensive available upgrade at (1130, 550) on div[id^='product'].enabled >> nth=-1
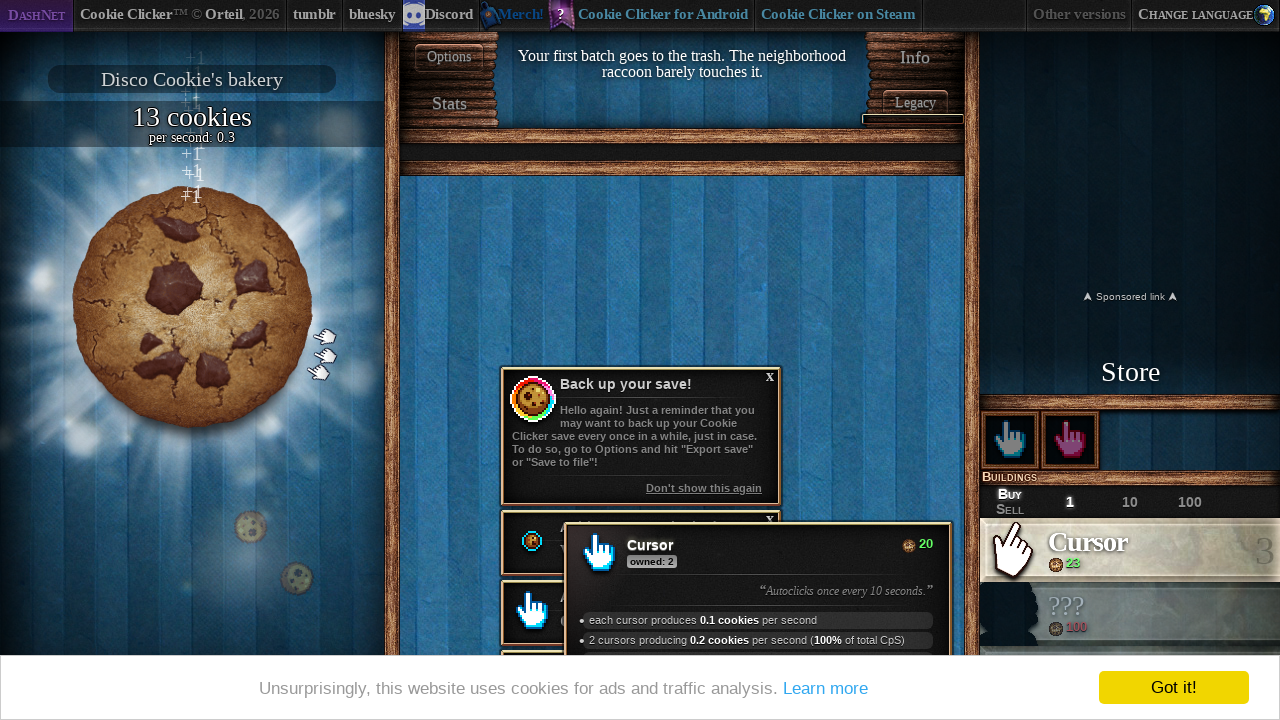

Waited 500ms before next iteration
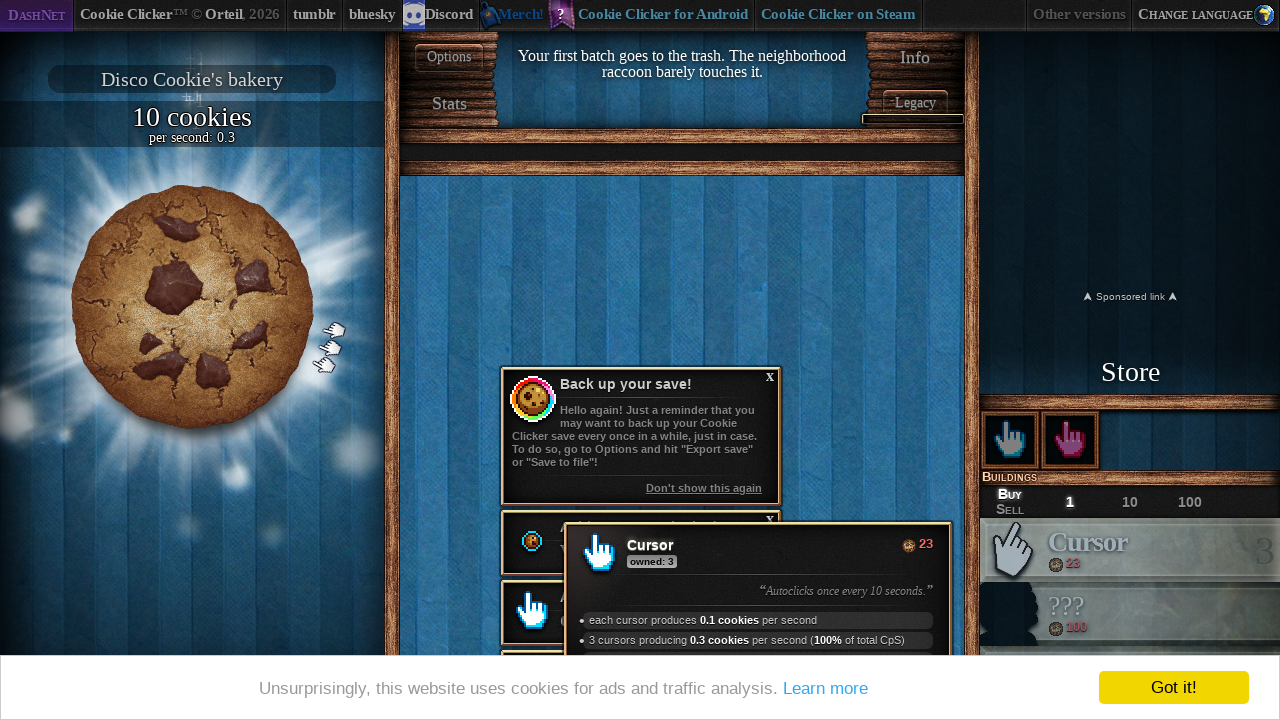

Clicked cookie 20 times (iteration 4) at (192, 307) on #bigCookie
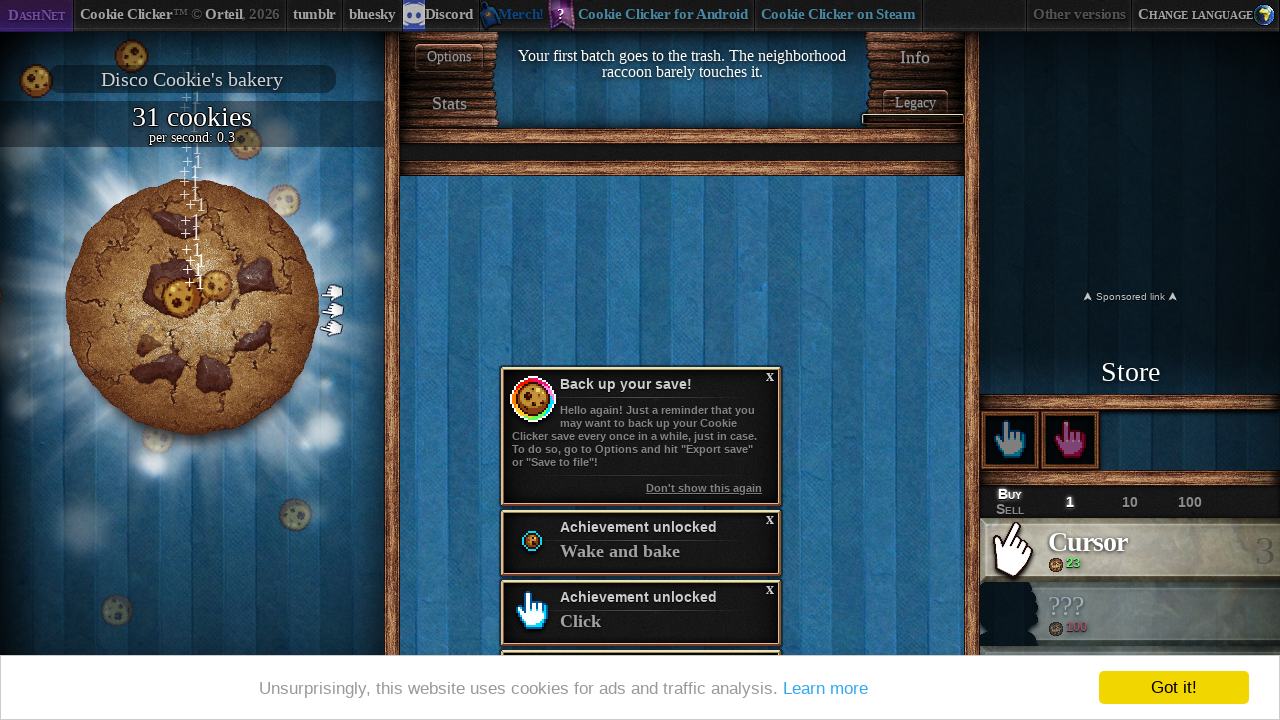

Found 1 enabled products available for purchase
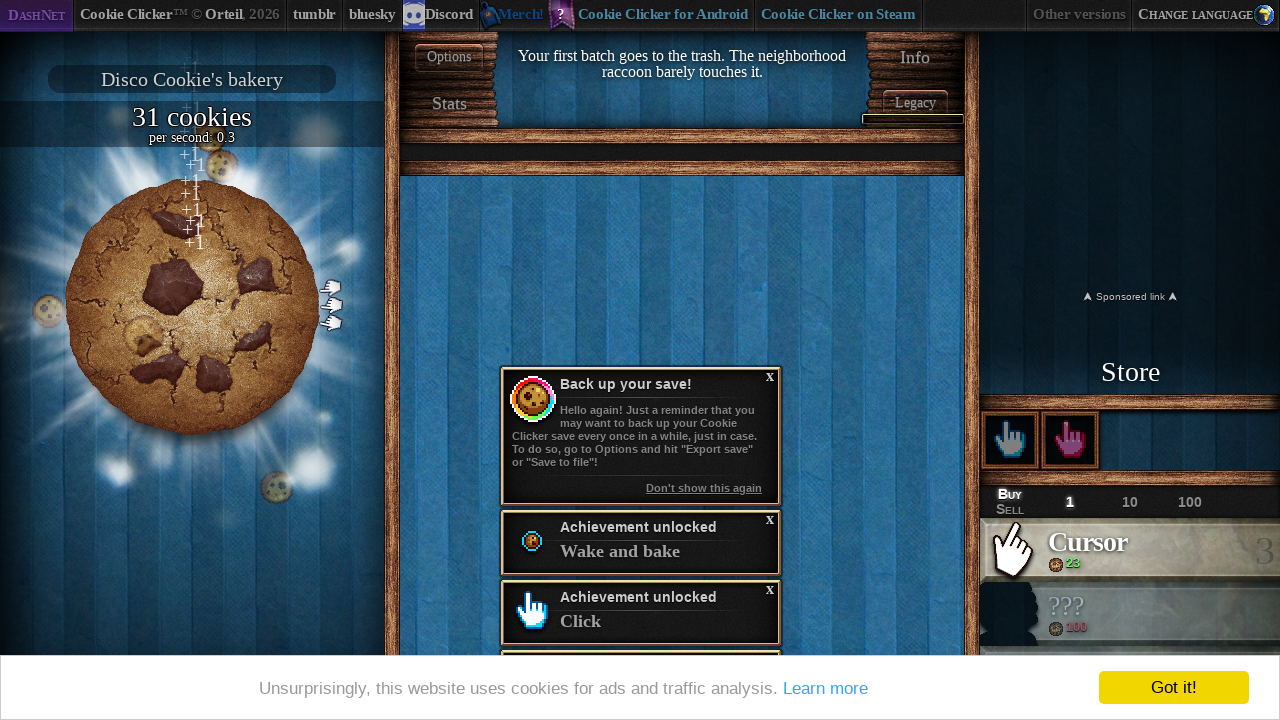

Purchased the most expensive available upgrade at (1130, 550) on div[id^='product'].enabled >> nth=-1
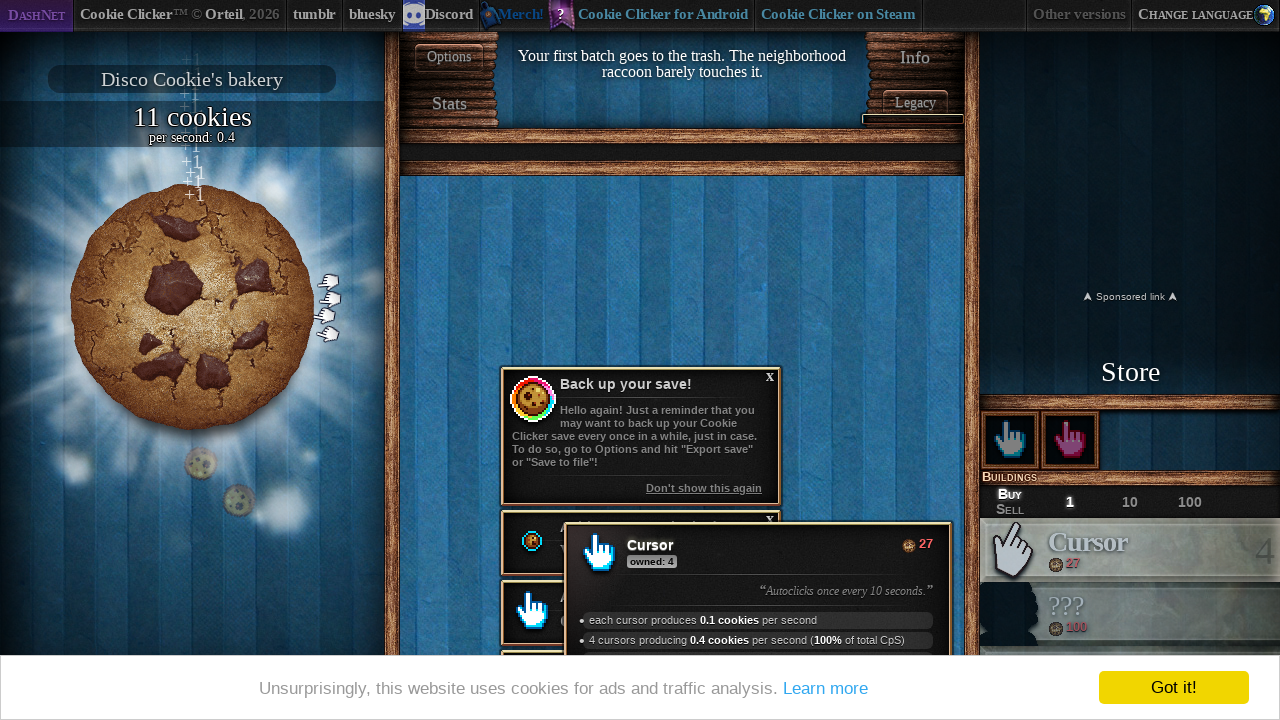

Waited 500ms before next iteration
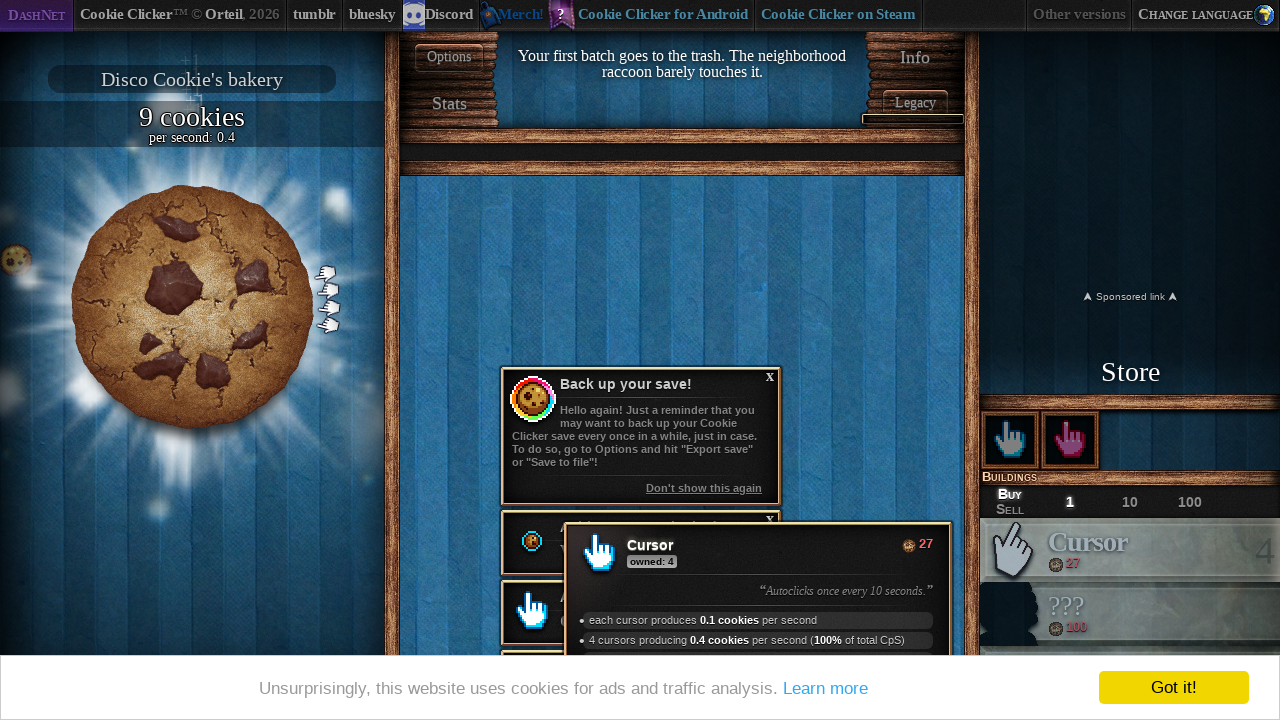

Clicked cookie 20 times (iteration 5) at (192, 307) on #bigCookie
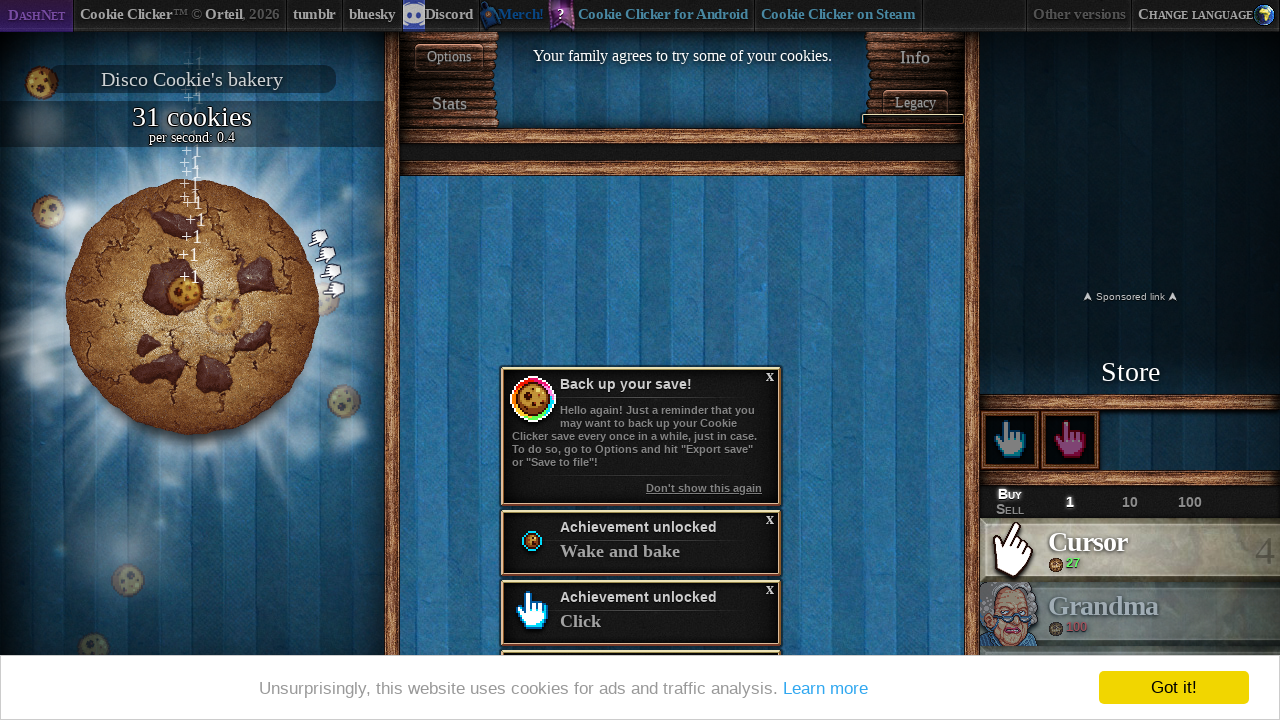

Found 1 enabled products available for purchase
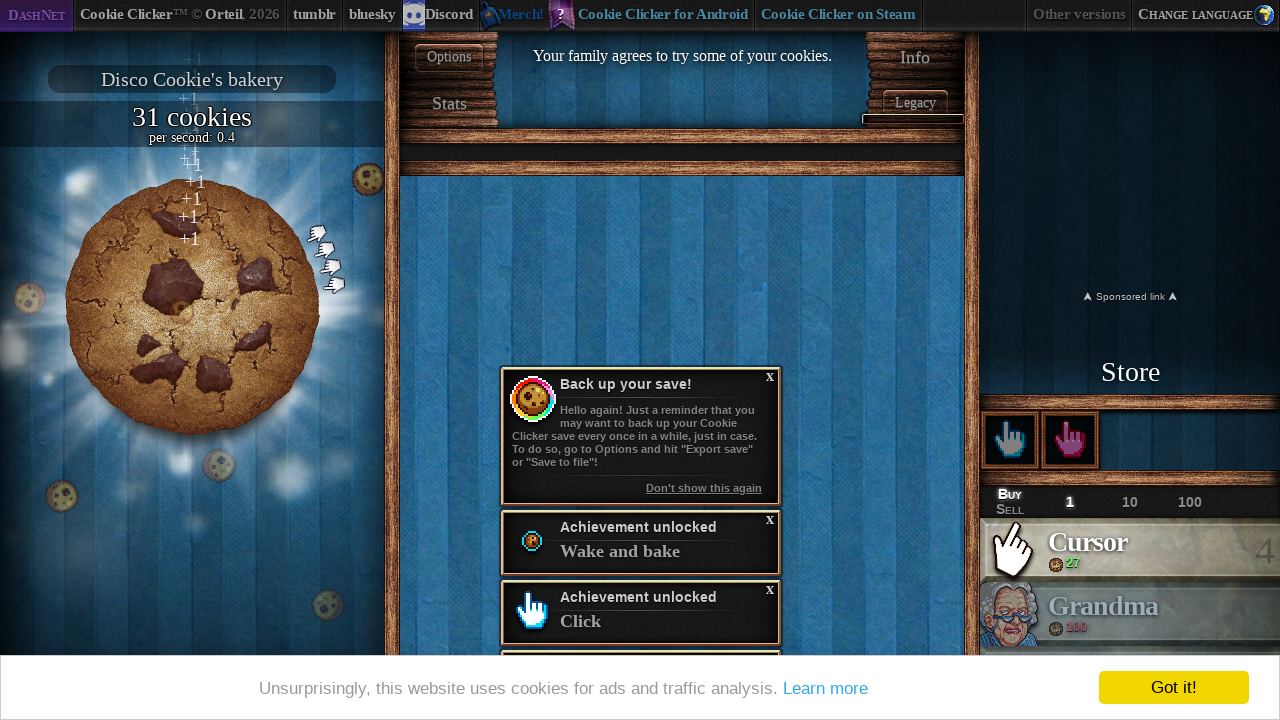

Purchased the most expensive available upgrade at (1130, 550) on div[id^='product'].enabled >> nth=-1
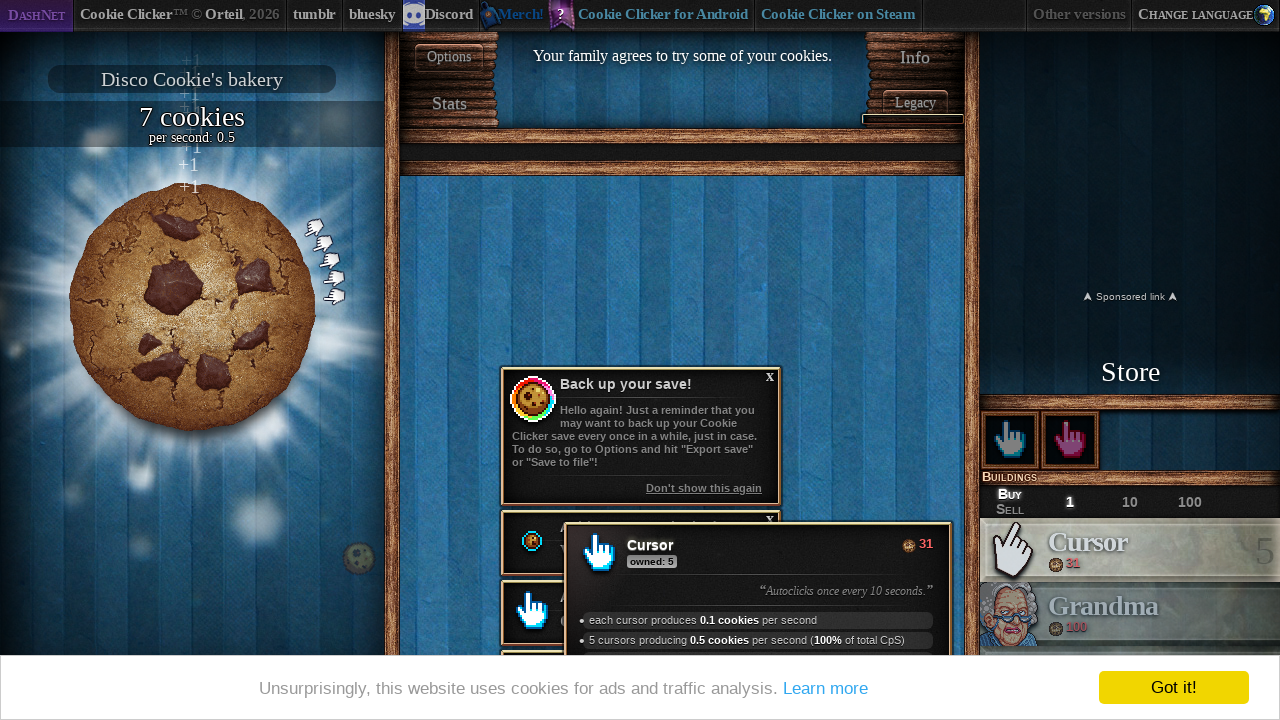

Waited 500ms before next iteration
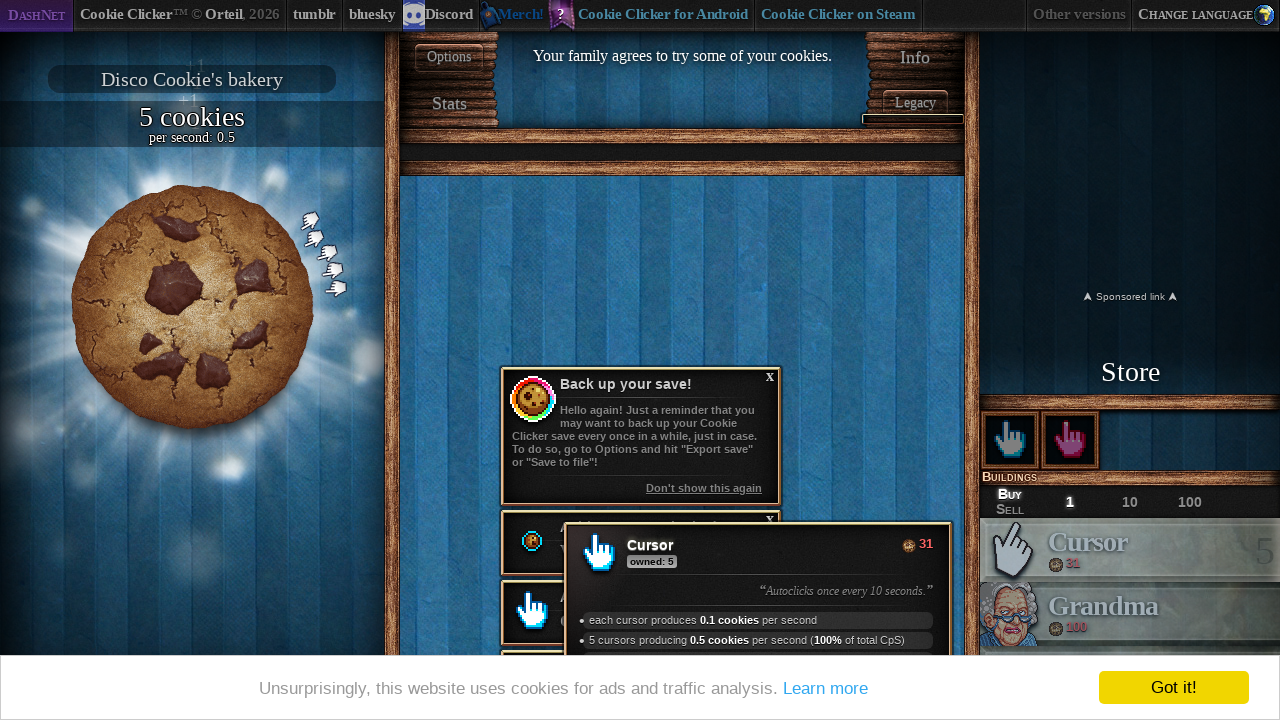

Clicked cookie 20 times (iteration 6) at (192, 307) on #bigCookie
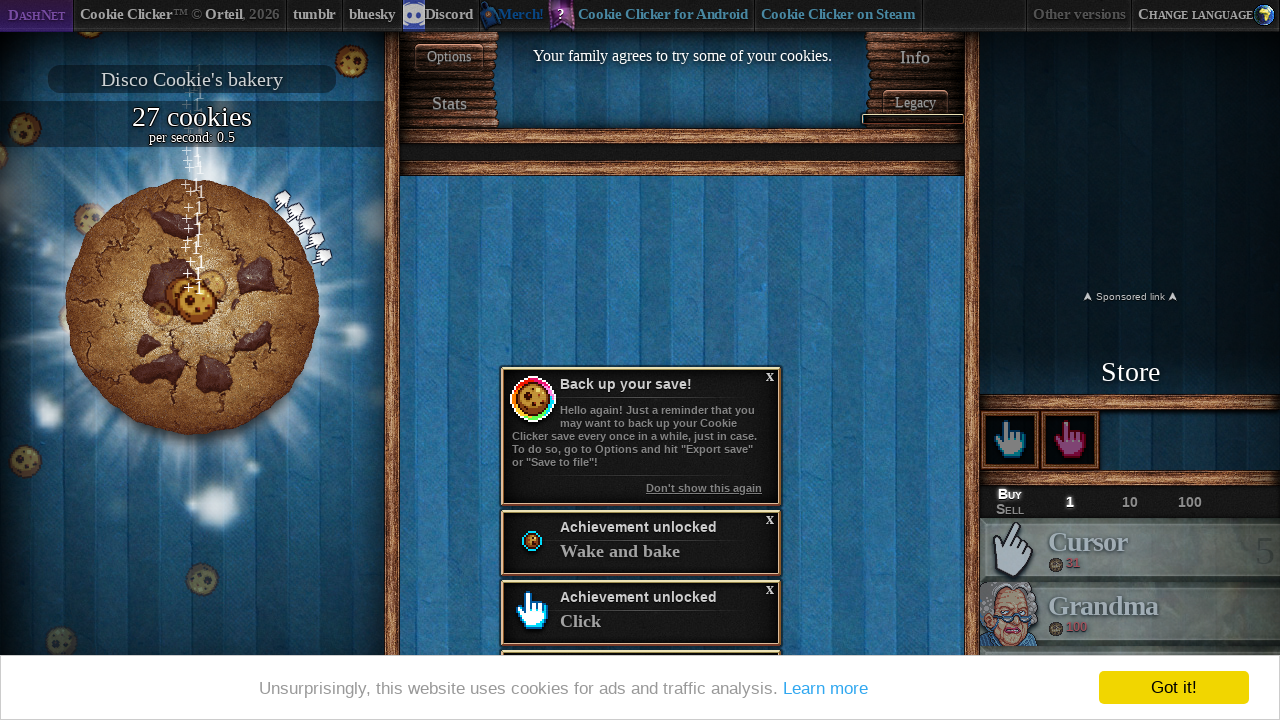

Found 0 enabled products available for purchase
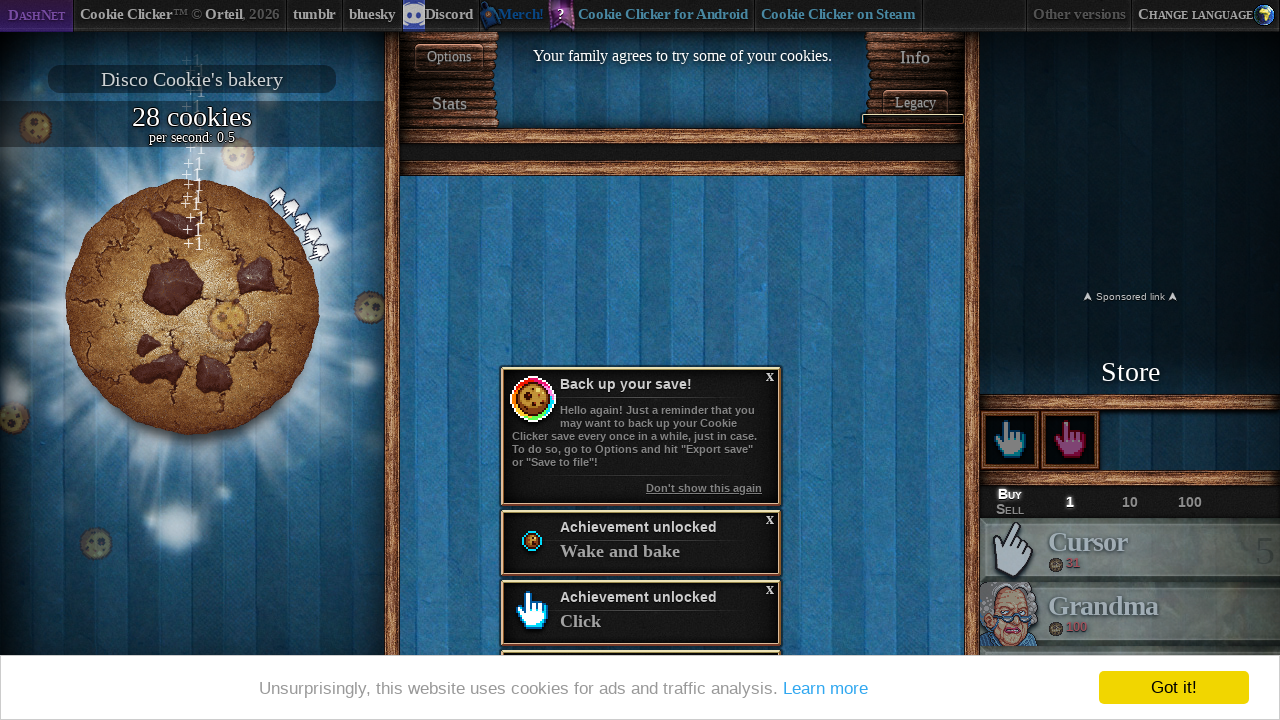

Waited 500ms before next iteration
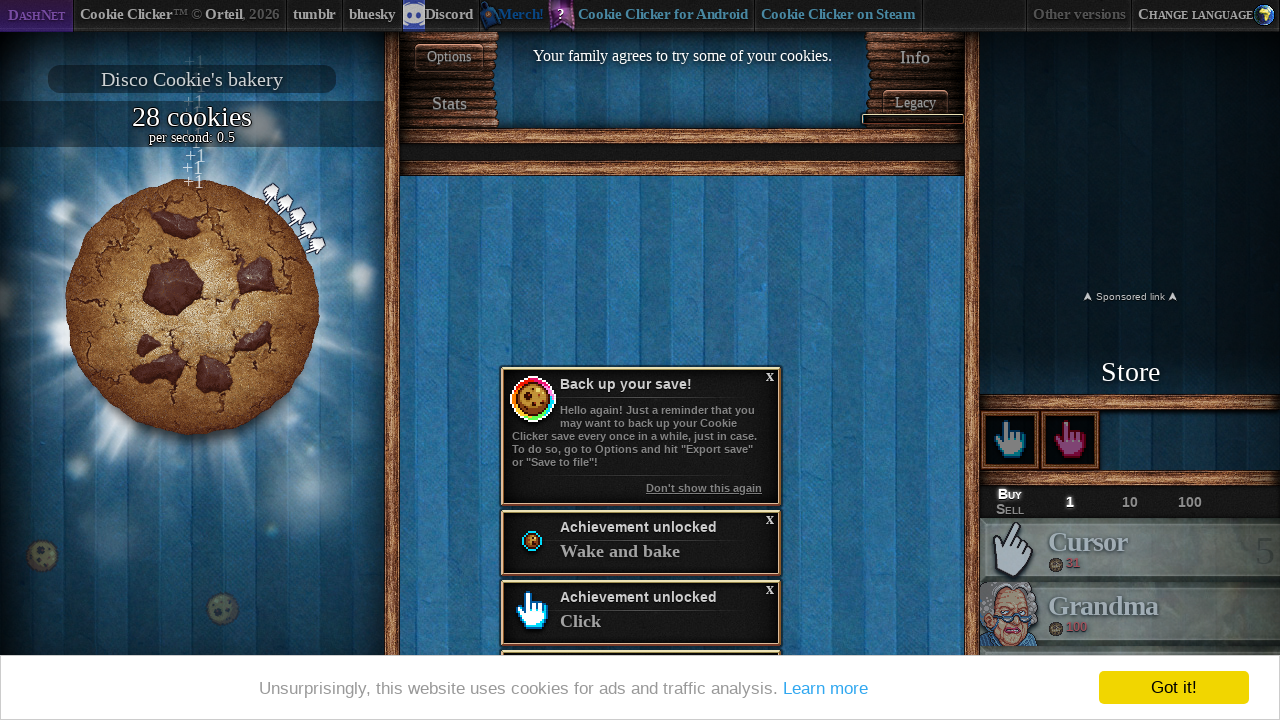

Clicked cookie 20 times (iteration 7) at (192, 307) on #bigCookie
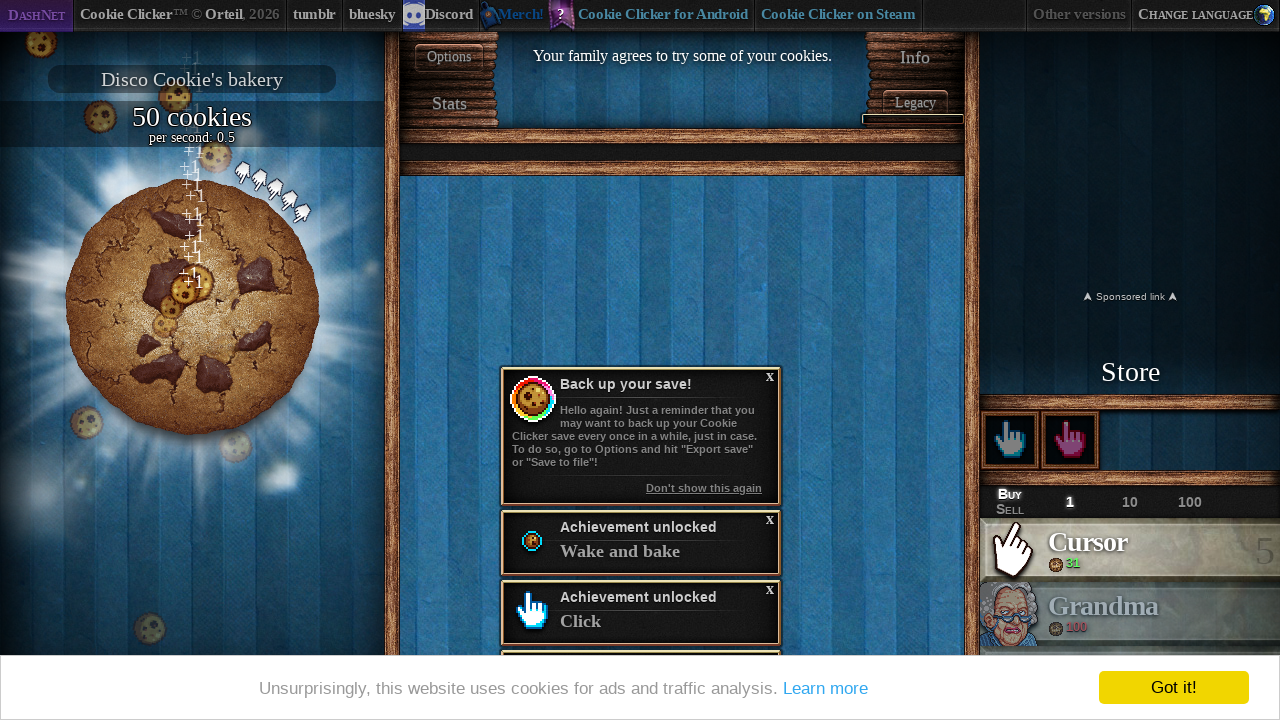

Found 1 enabled products available for purchase
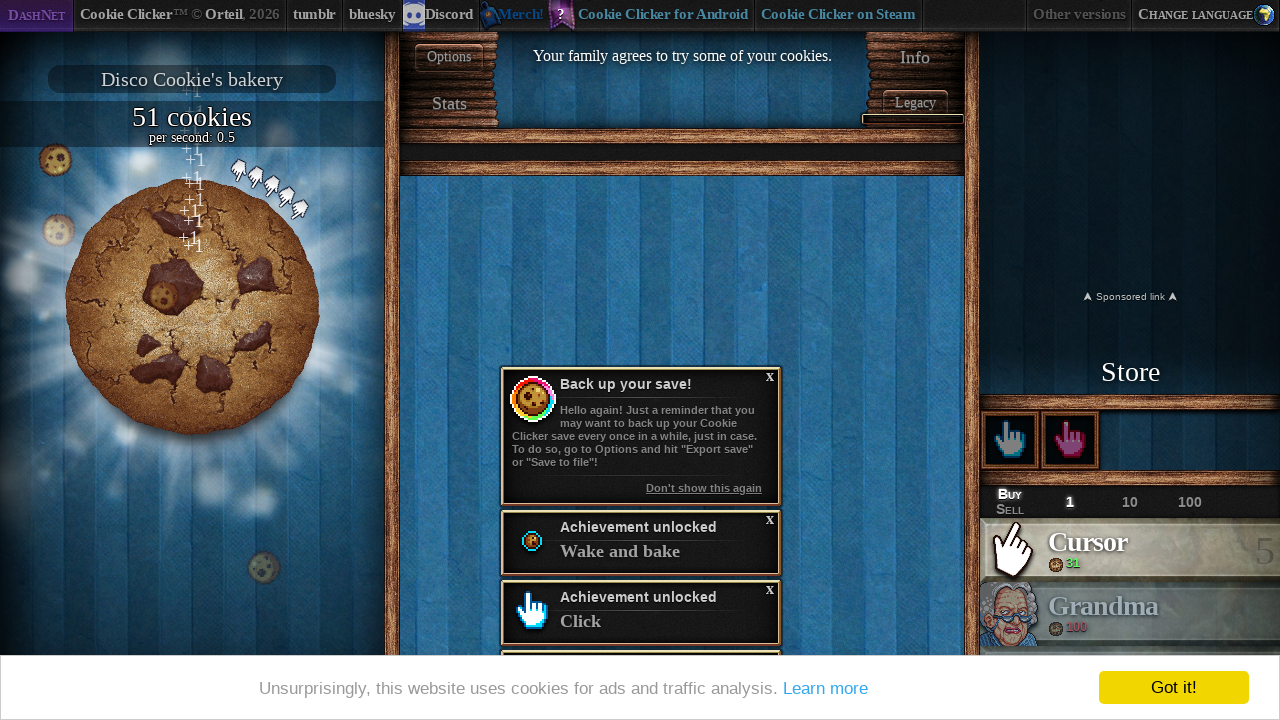

Purchased the most expensive available upgrade at (1130, 550) on div[id^='product'].enabled >> nth=-1
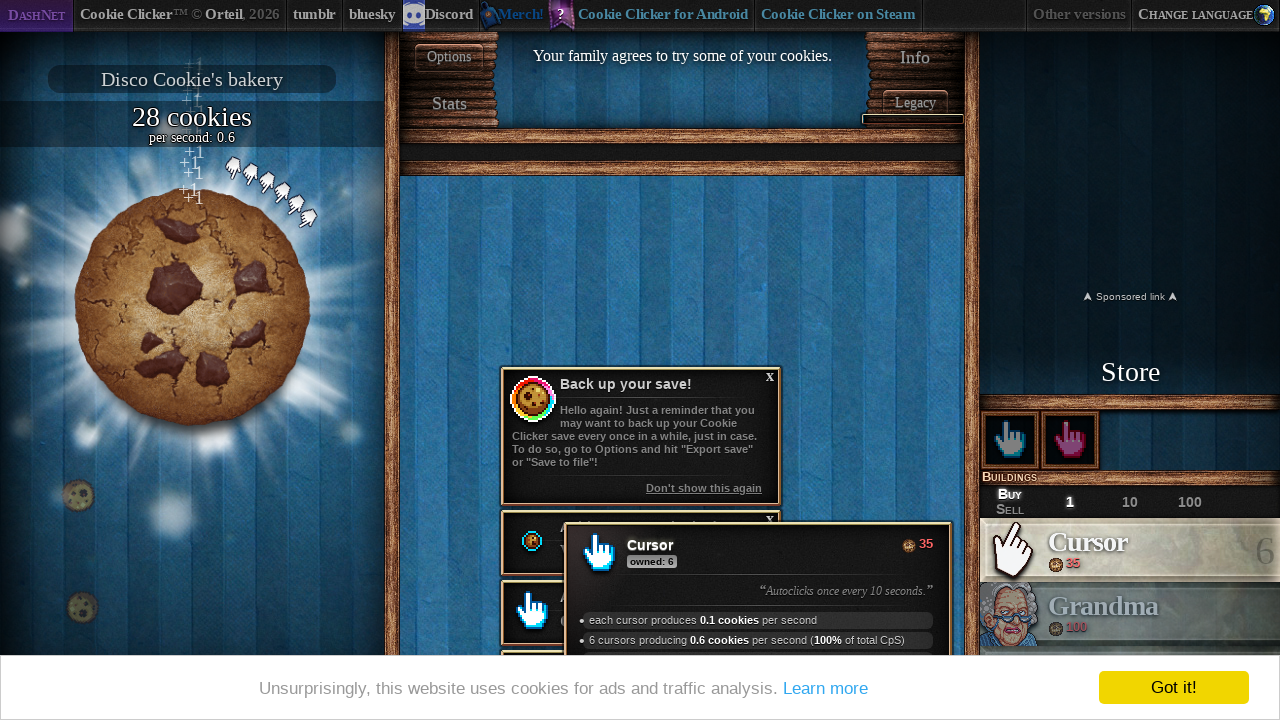

Waited 500ms before next iteration
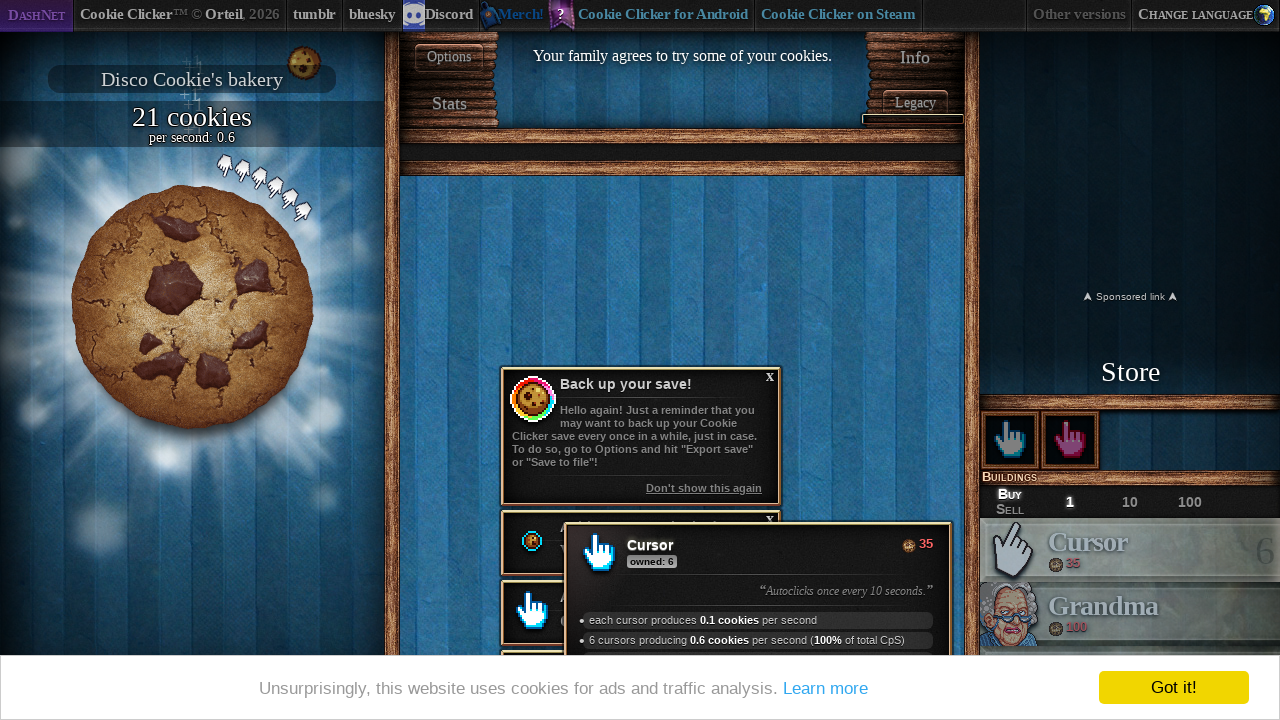

Clicked cookie 20 times (iteration 8) at (192, 307) on #bigCookie
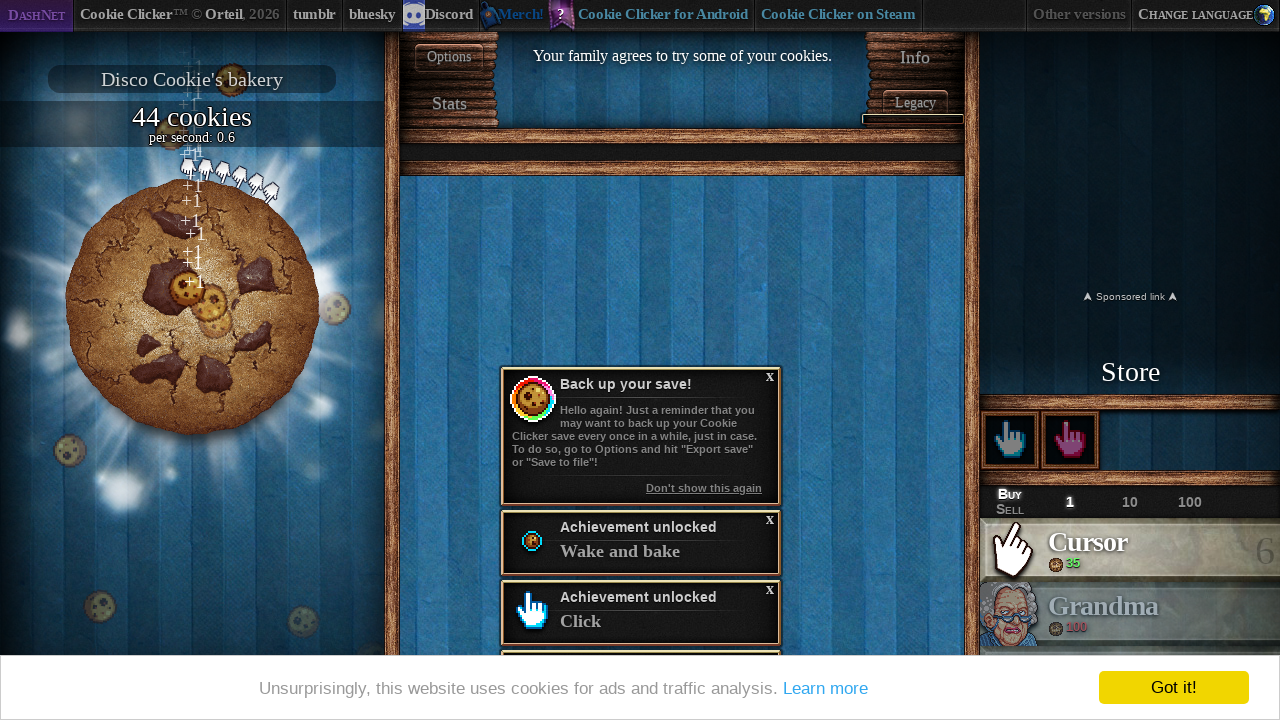

Found 1 enabled products available for purchase
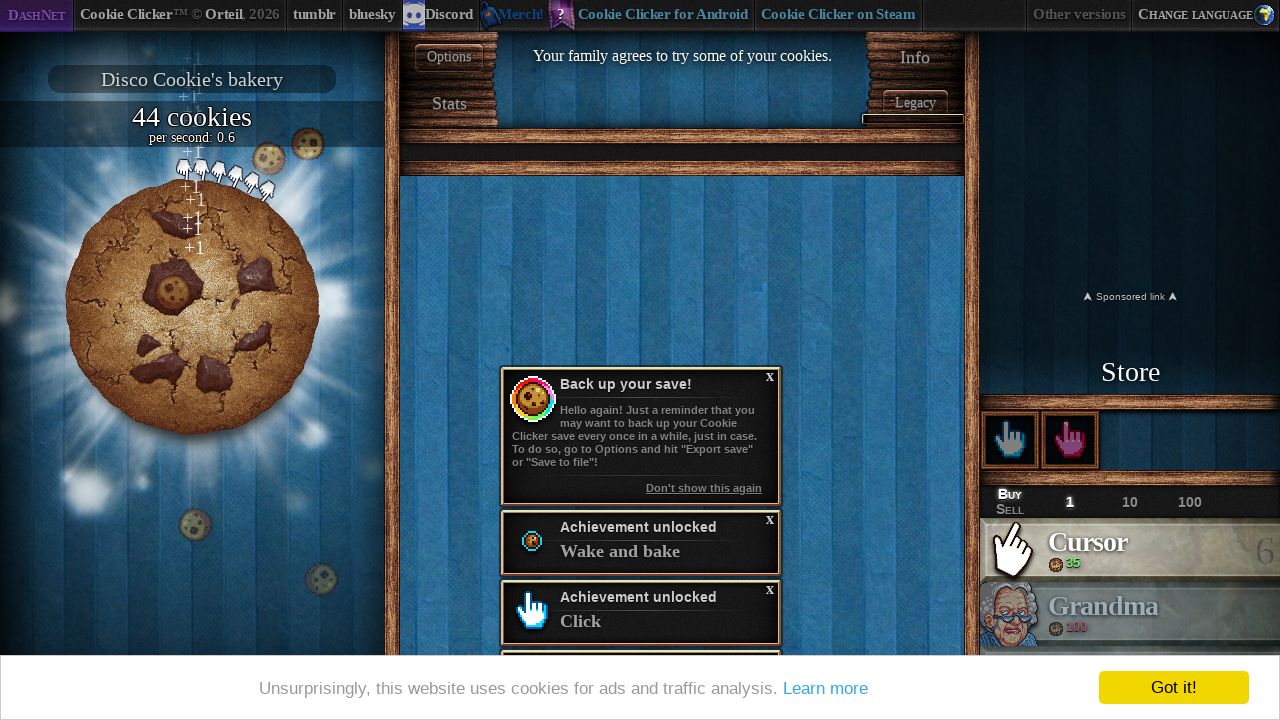

Purchased the most expensive available upgrade at (1130, 550) on div[id^='product'].enabled >> nth=-1
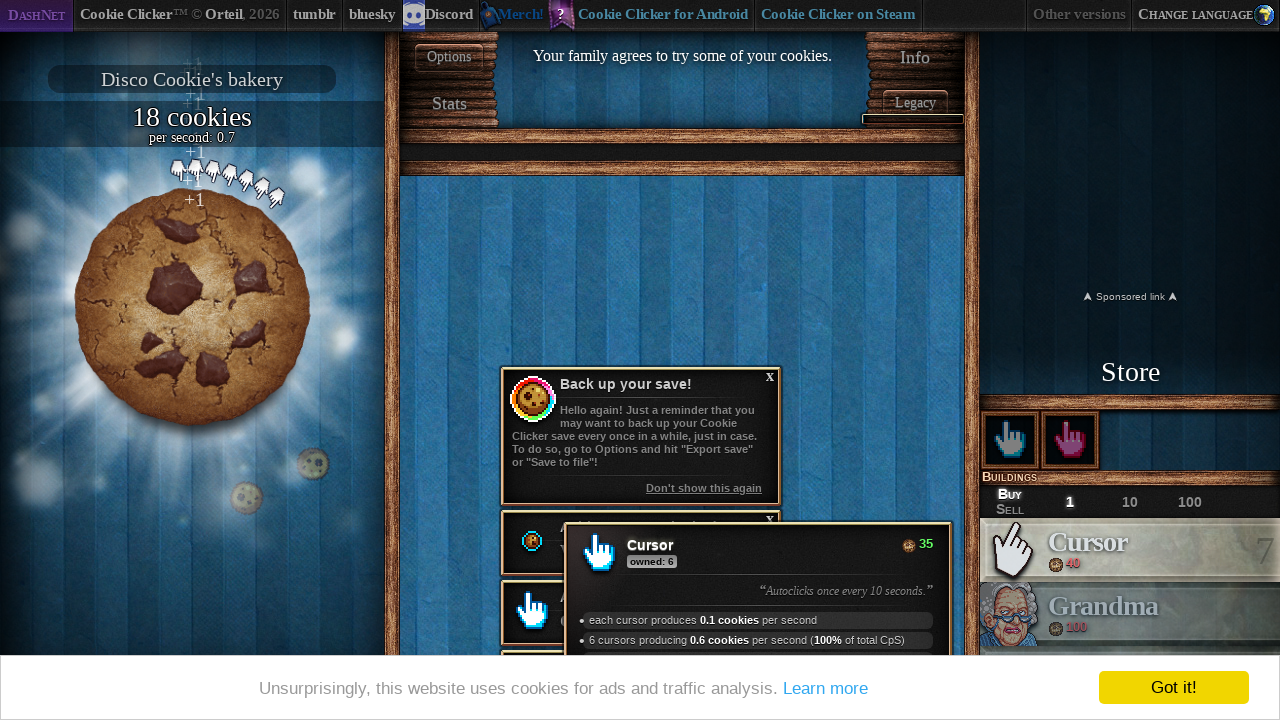

Waited 500ms before next iteration
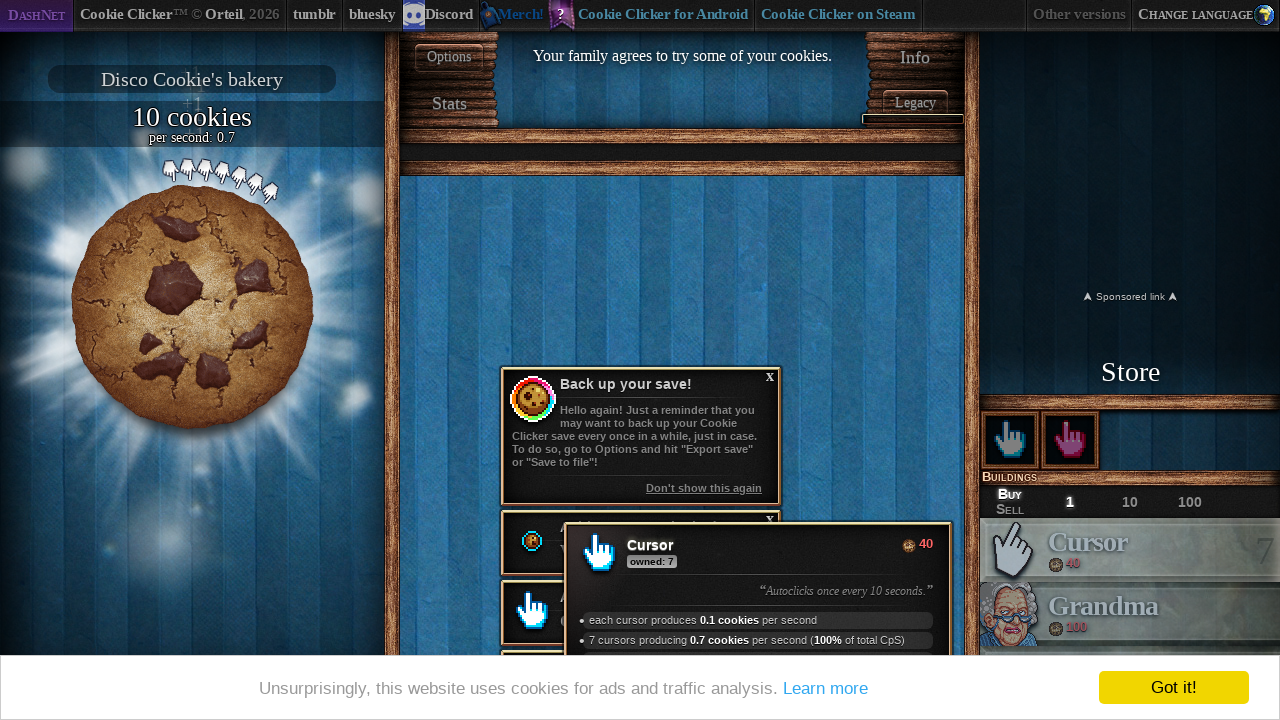

Clicked cookie 20 times (iteration 9) at (192, 307) on #bigCookie
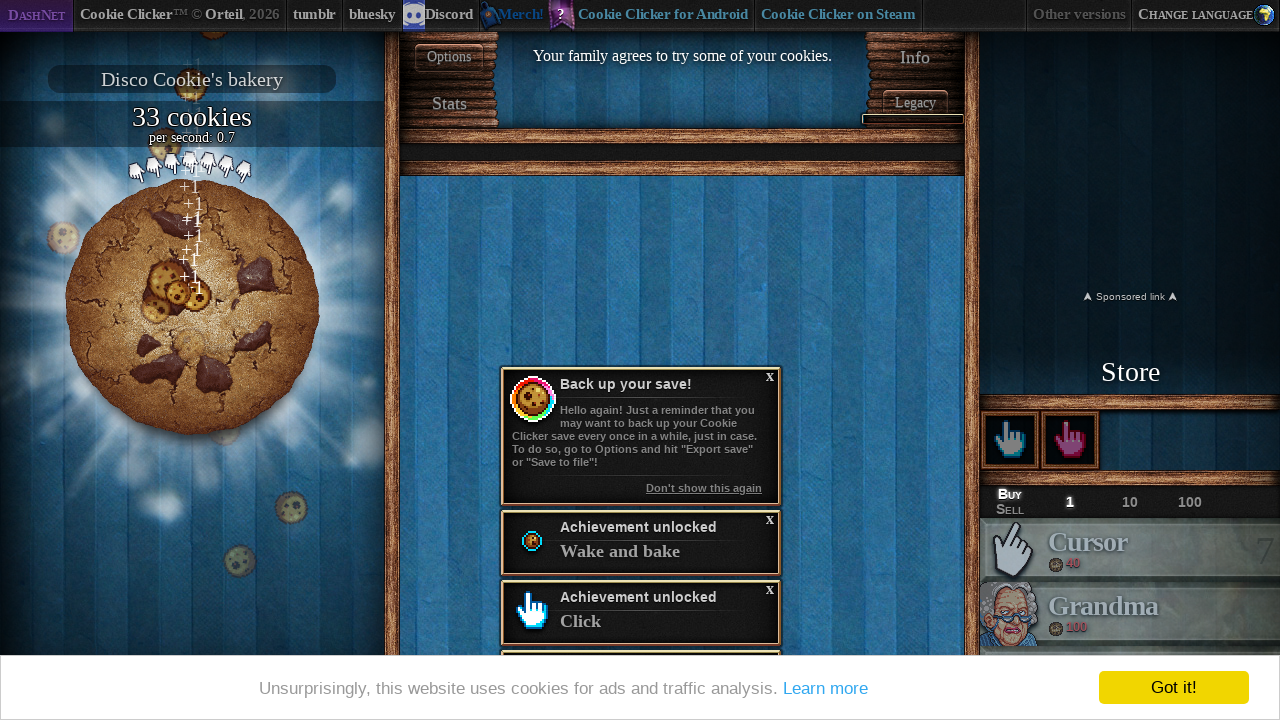

Found 0 enabled products available for purchase
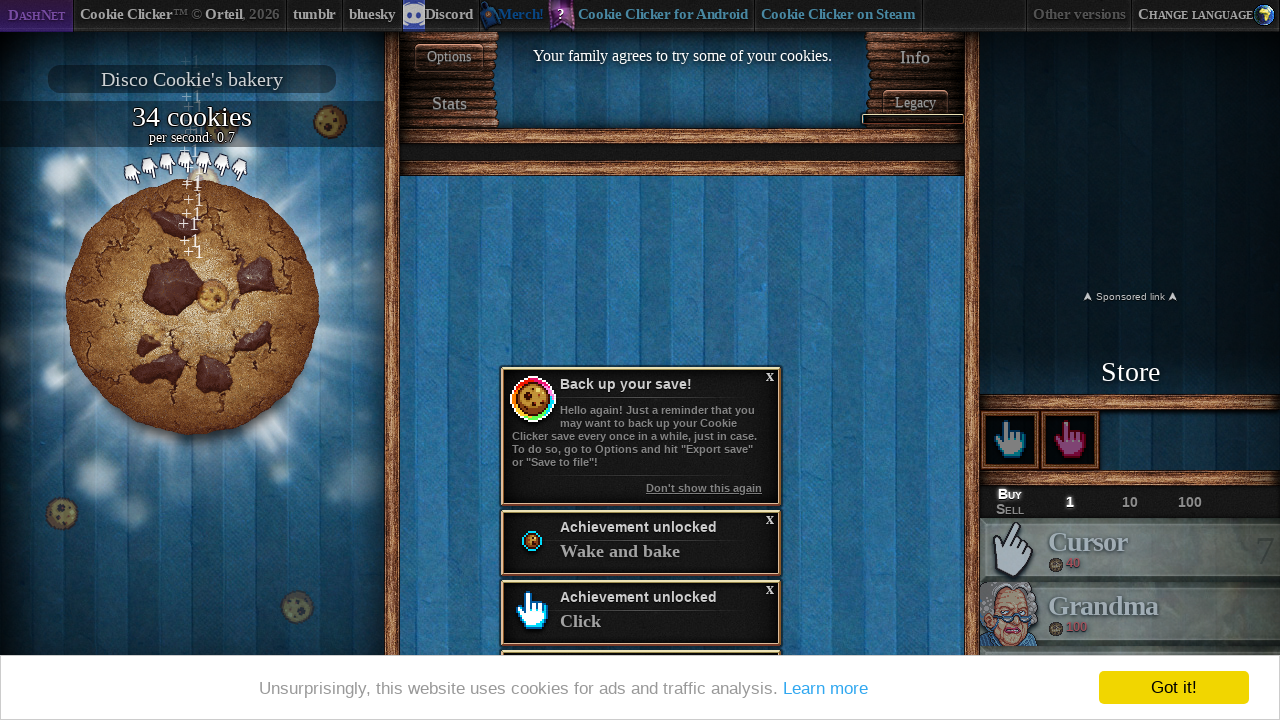

Waited 500ms before next iteration
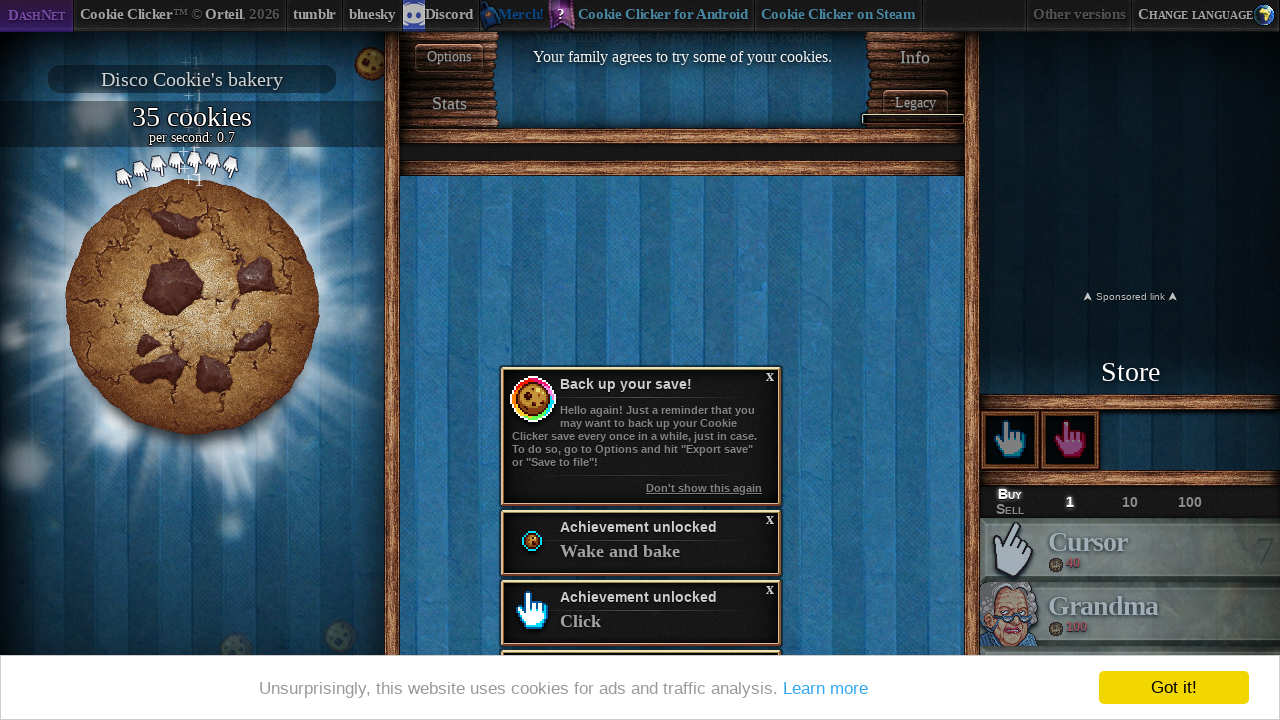

Clicked cookie 20 times (iteration 10) at (192, 307) on #bigCookie
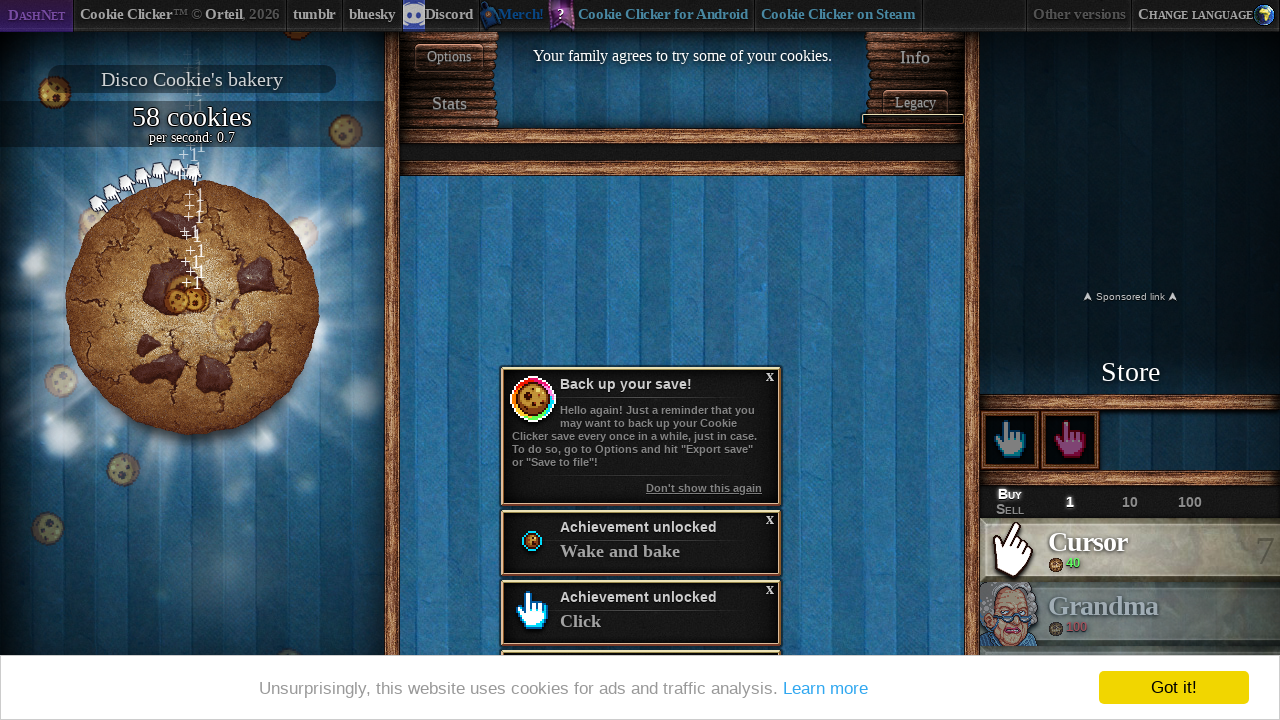

Found 1 enabled products available for purchase
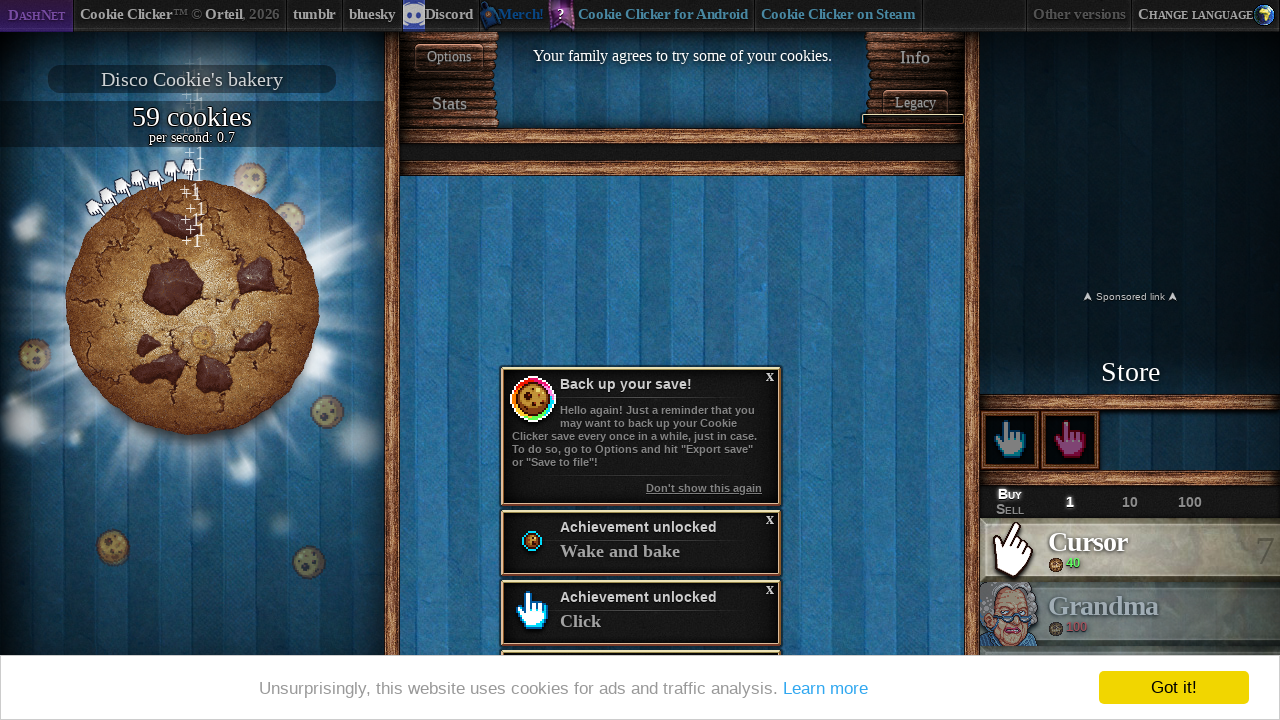

Purchased the most expensive available upgrade at (1130, 550) on div[id^='product'].enabled >> nth=-1
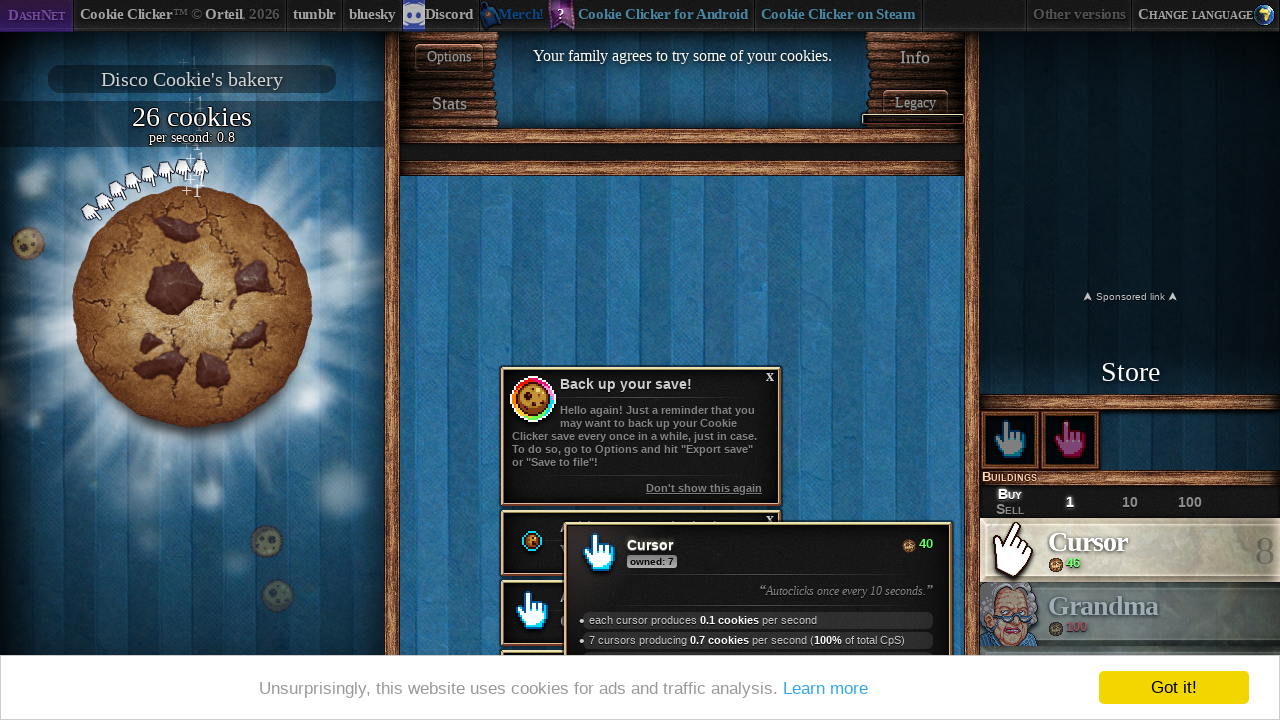

Waited 500ms before next iteration
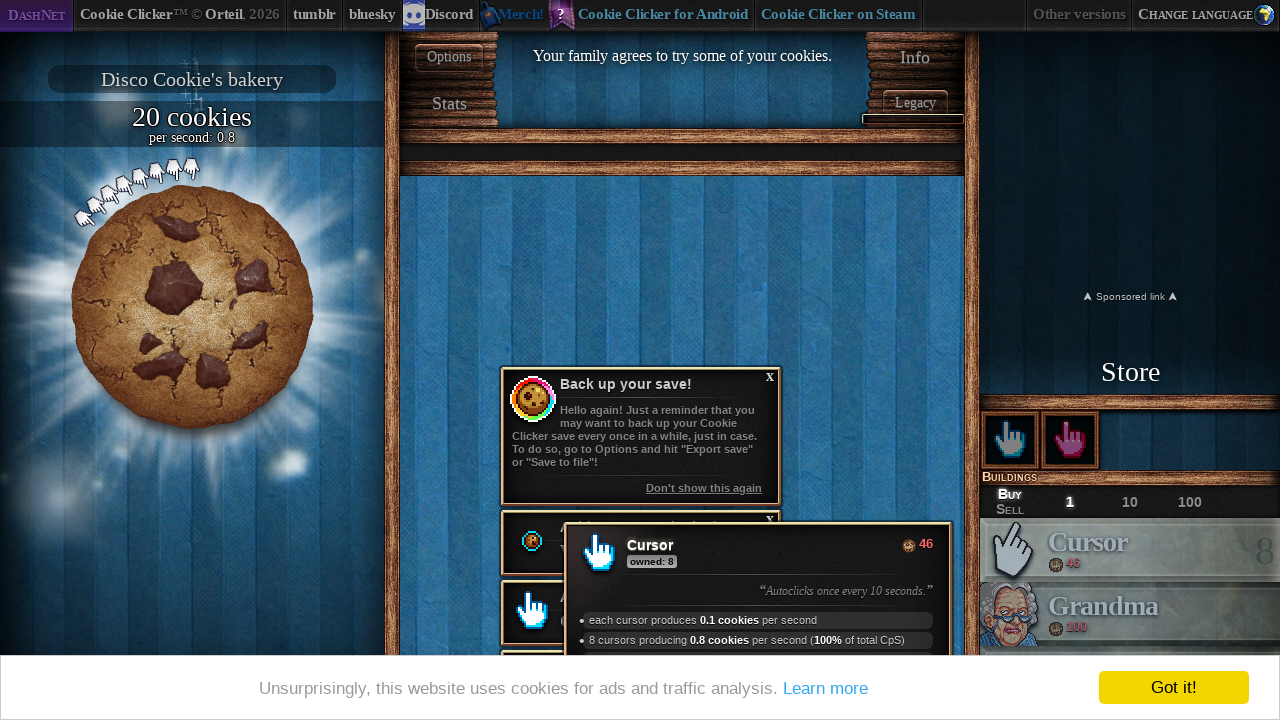

Confirmed cookies counter is present (game reached final state)
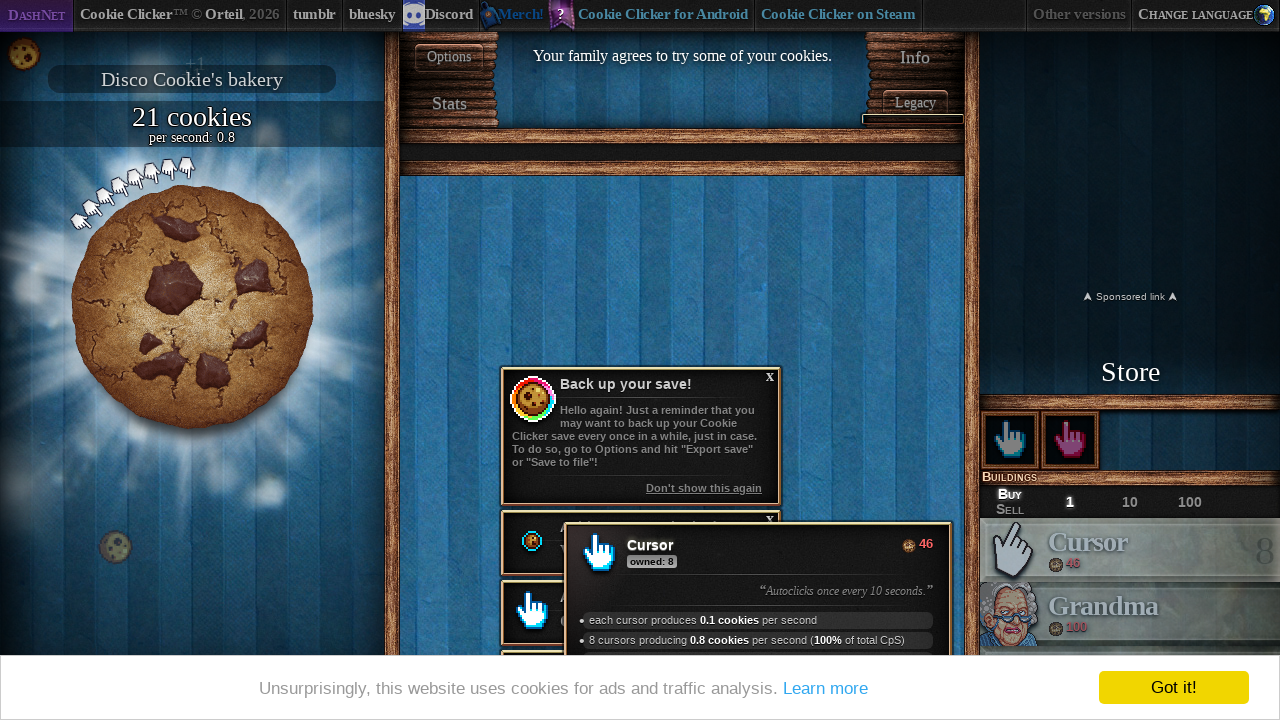

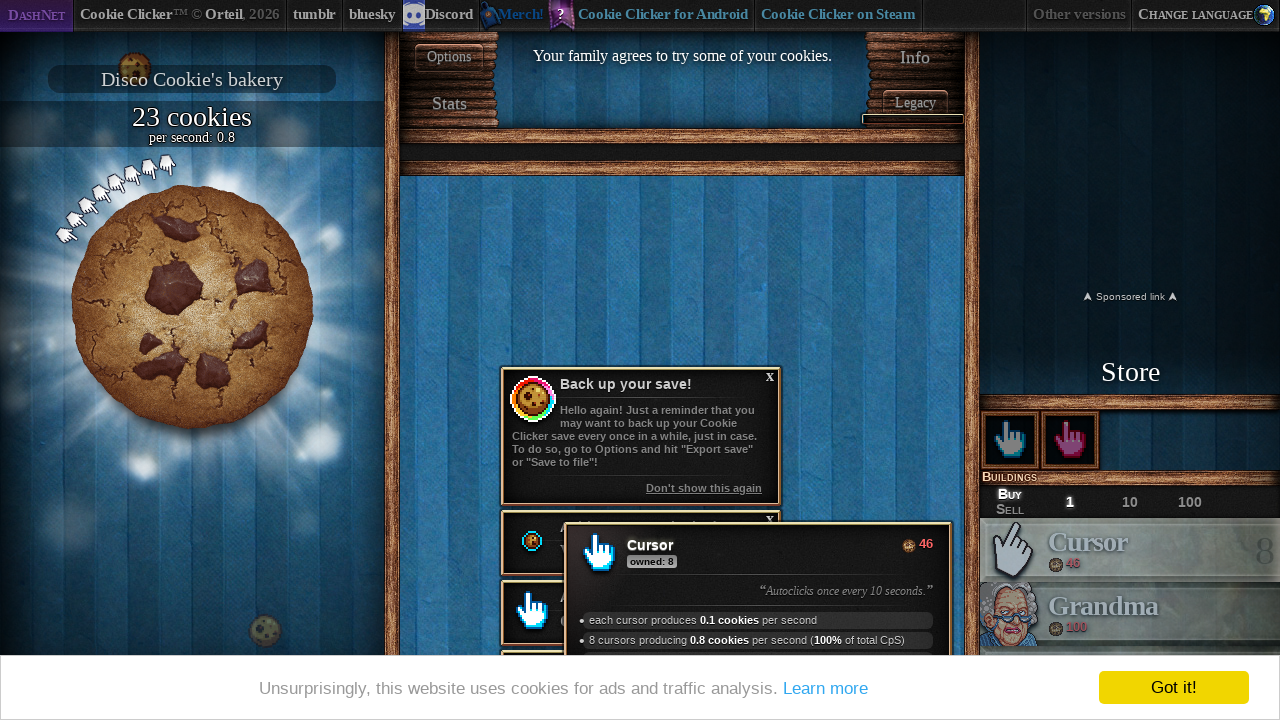